Tests dynamic dropdown functionality on a flight booking page by clicking the origin dropdown, counting cities, and selecting origin and destination airports

Starting URL: https://rahulshettyacademy.com/dropdownsPractise/

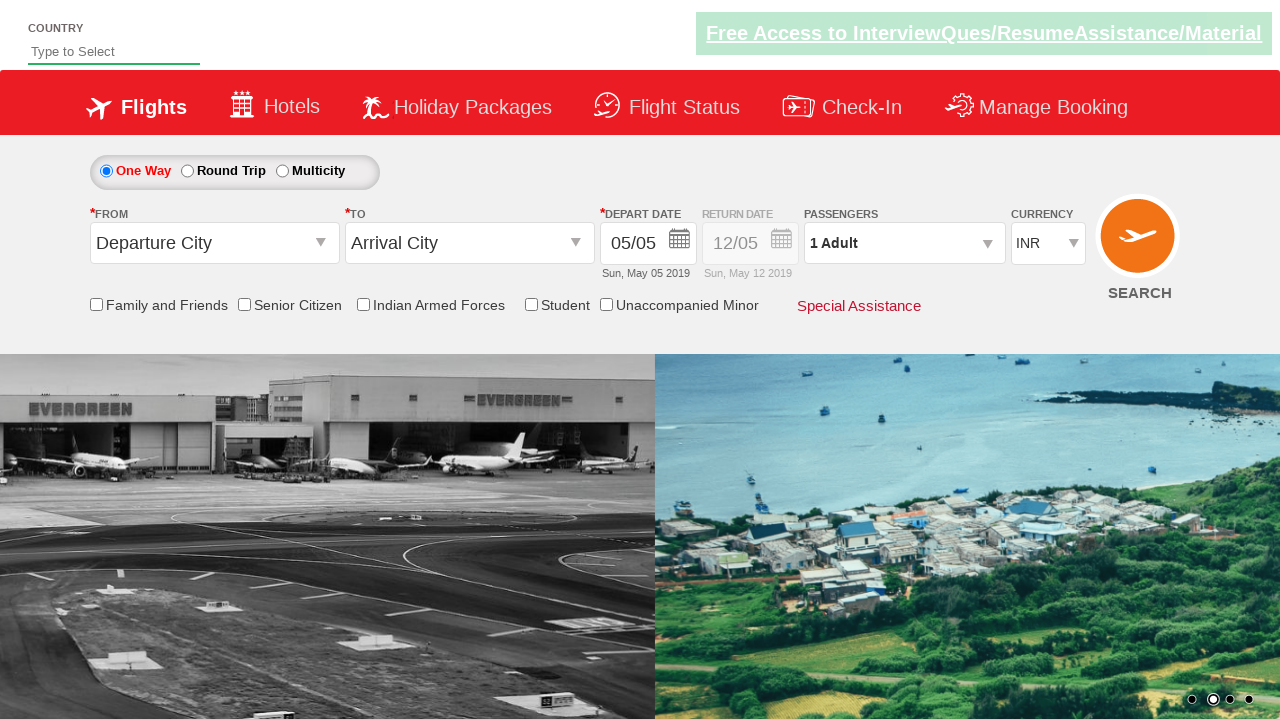

Clicked origin station dropdown to open it at (214, 243) on input#ctl00_mainContent_ddl_originStation1_CTXT
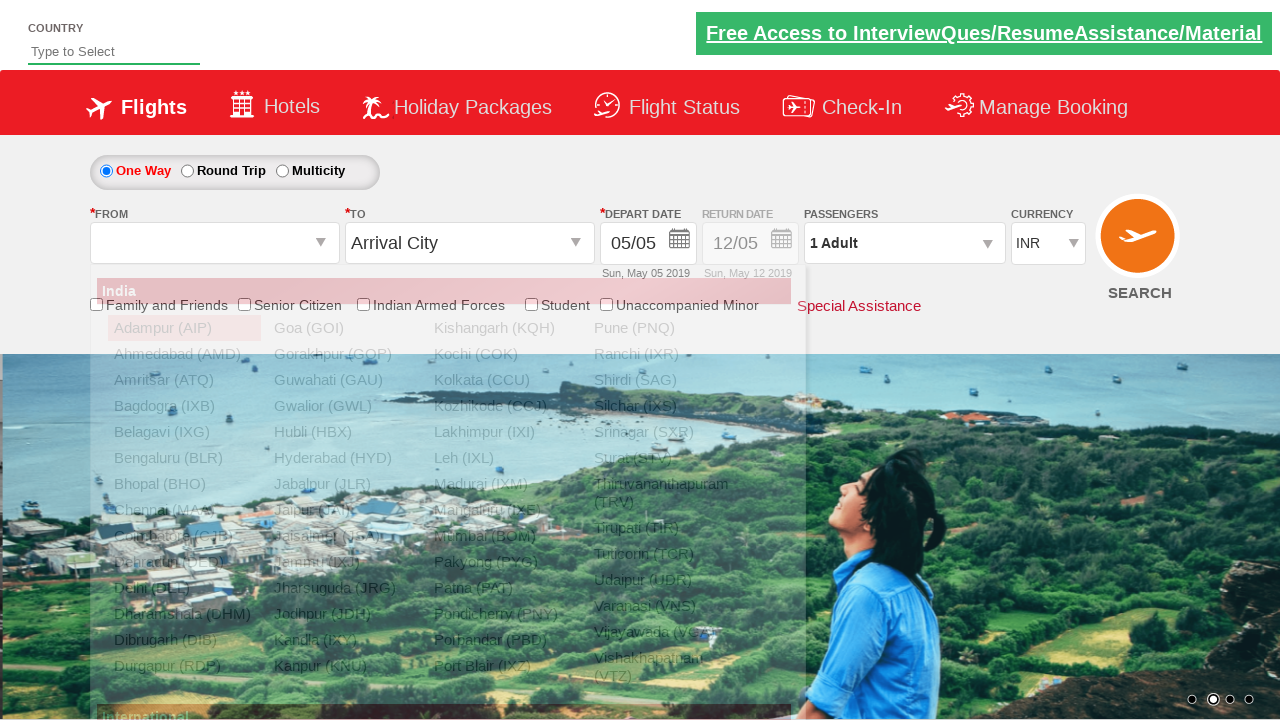

Origin dropdown became visible
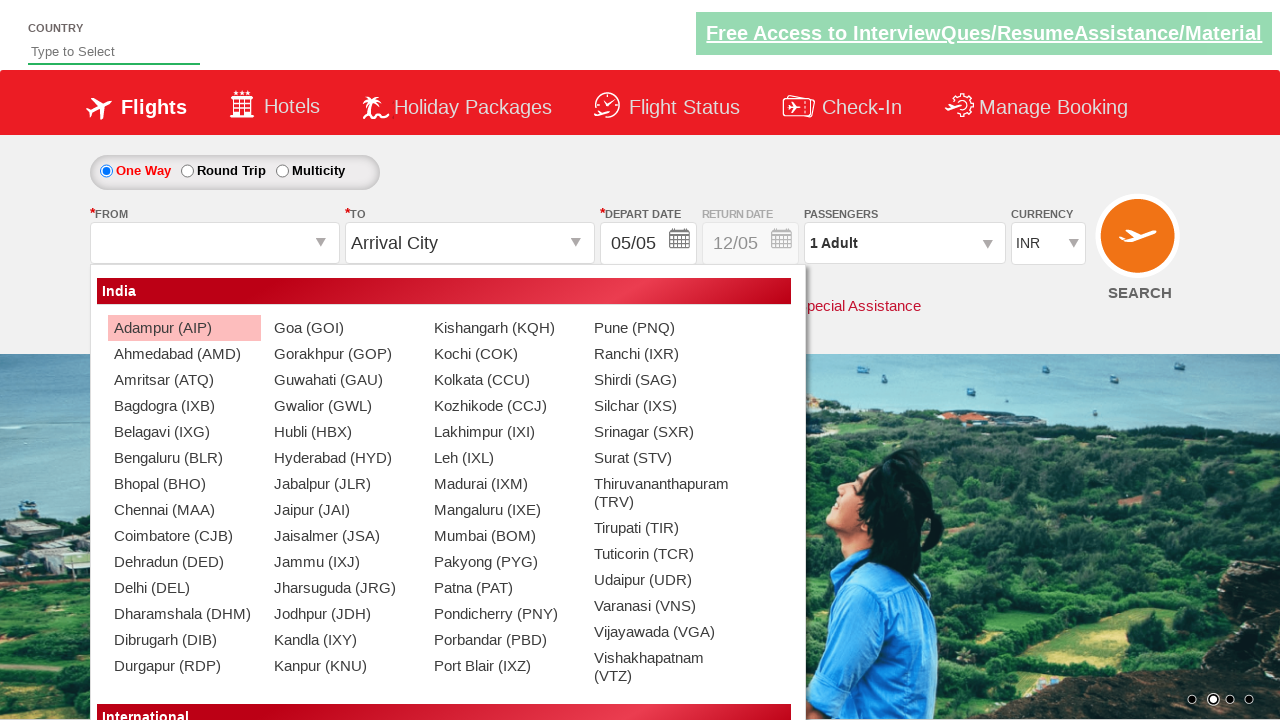

Counted 4 columns in India section
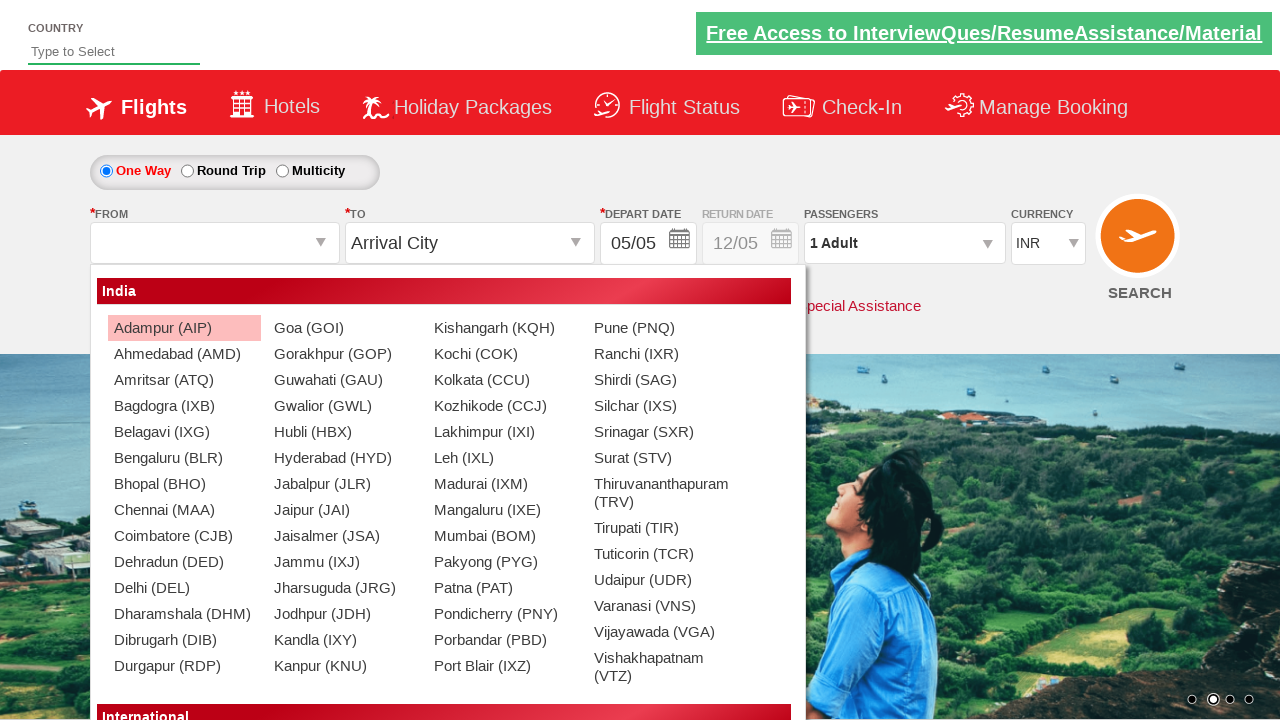

Counted 14 rows in first column
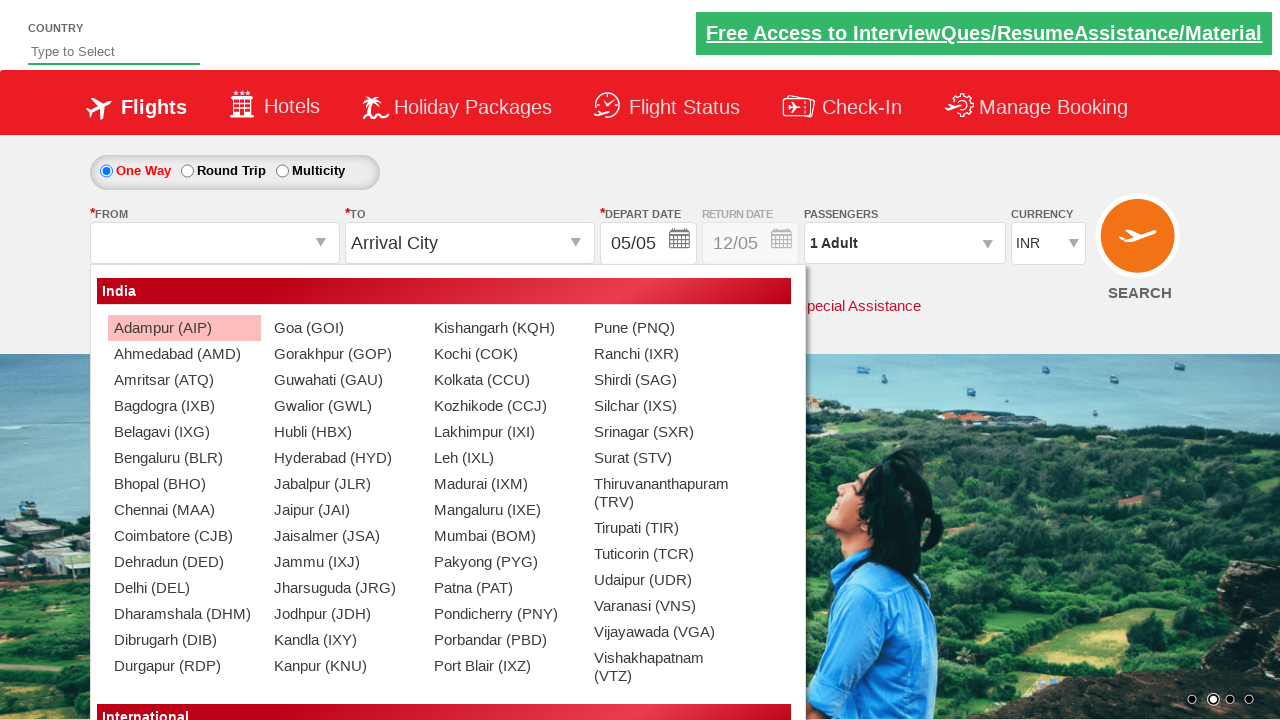

Found city:  Adampur (AIP)
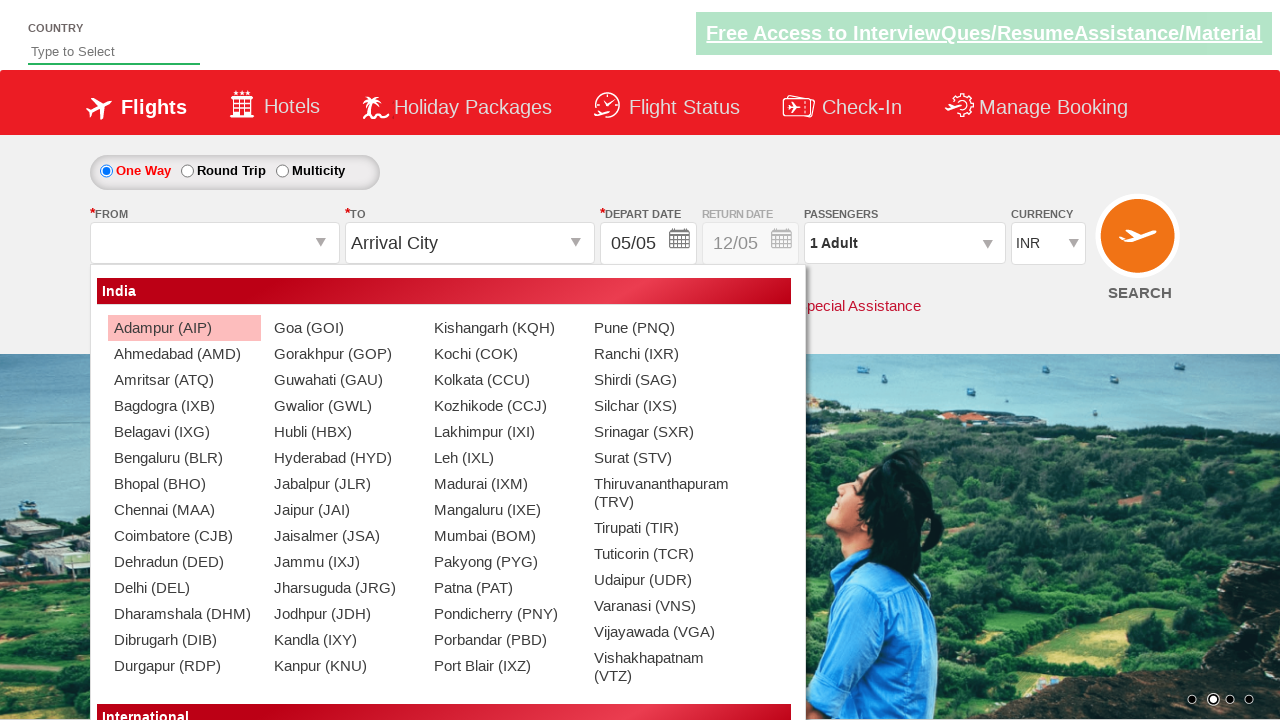

Found city:  Ahmedabad (AMD)
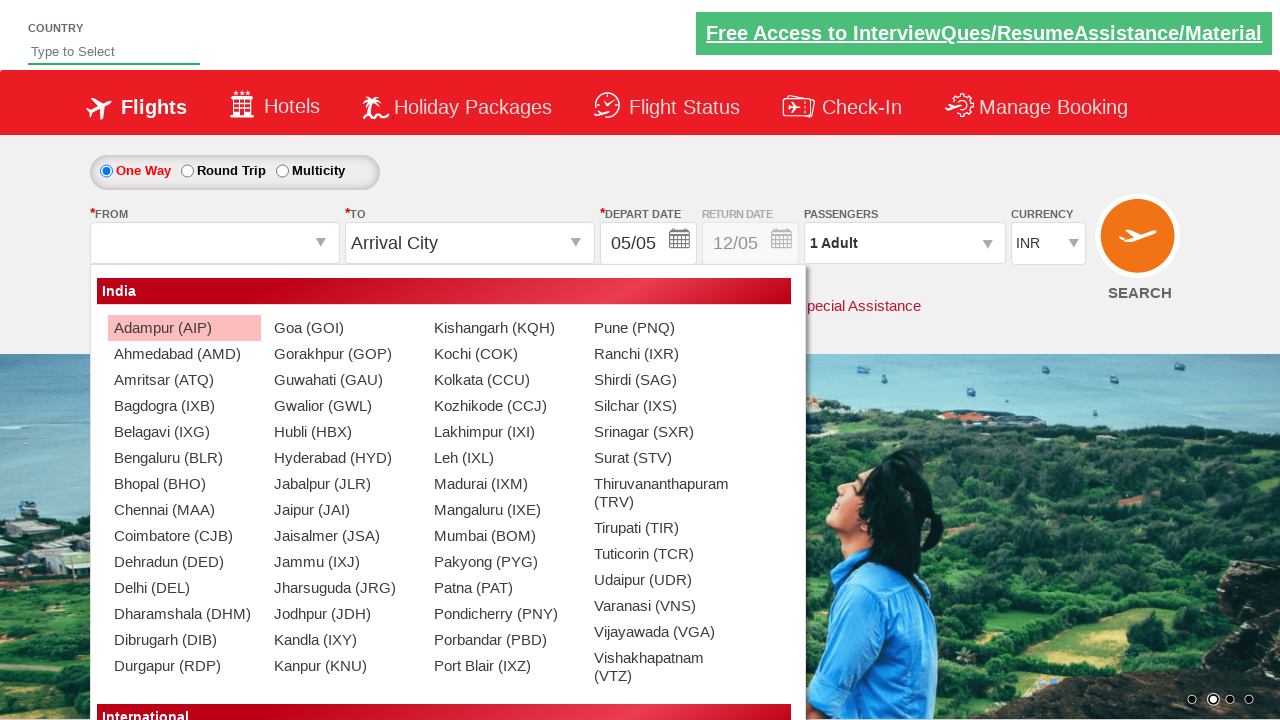

Found city:  Amritsar (ATQ)
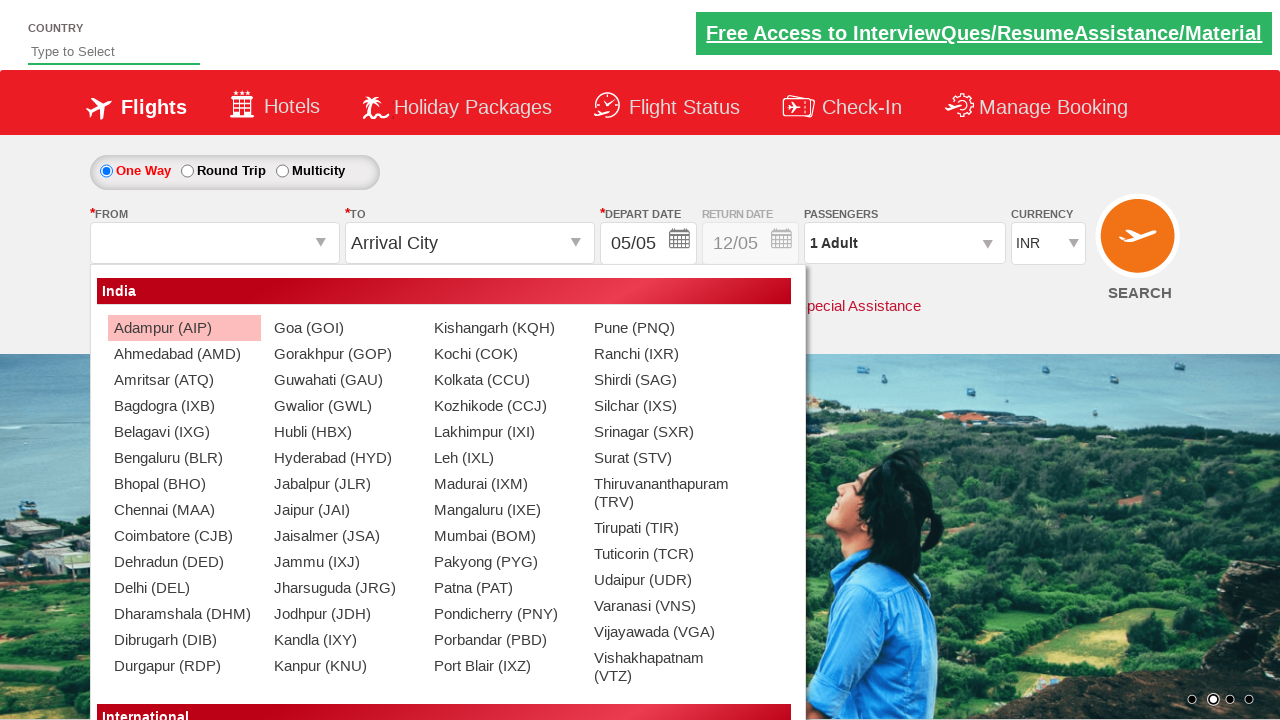

Found city:  Bagdogra (IXB)
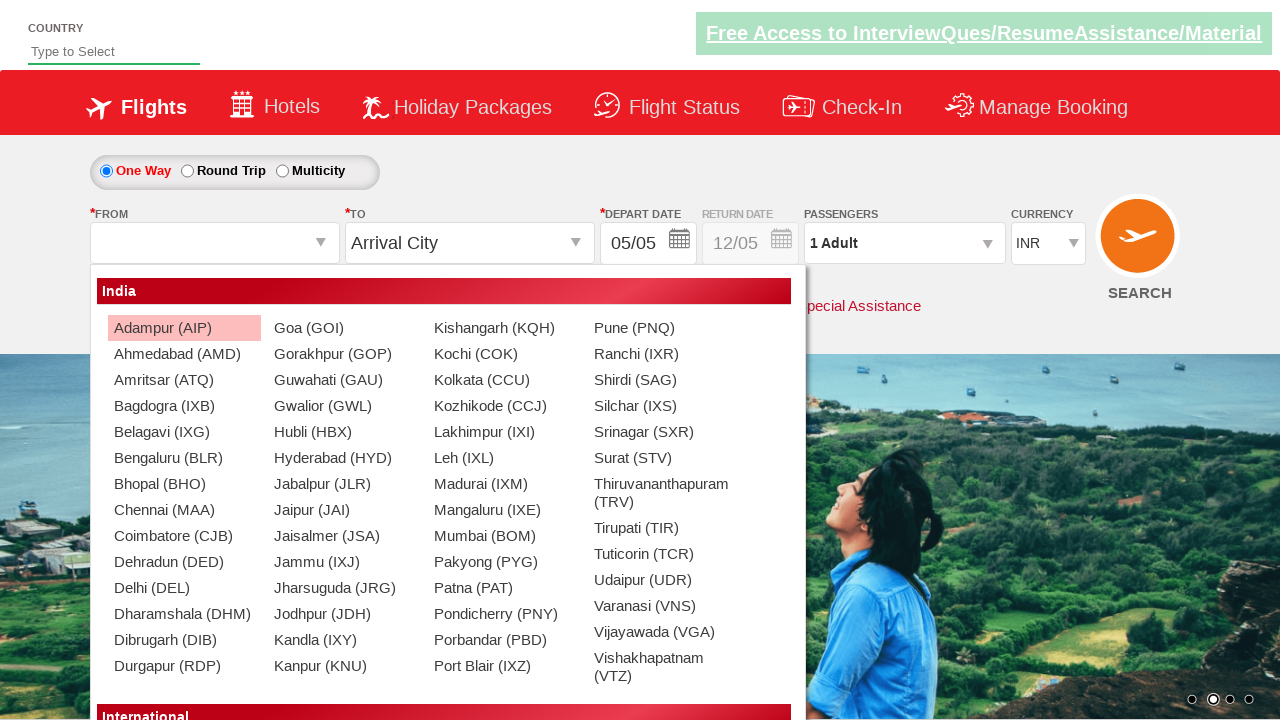

Found city:  Belagavi (IXG)
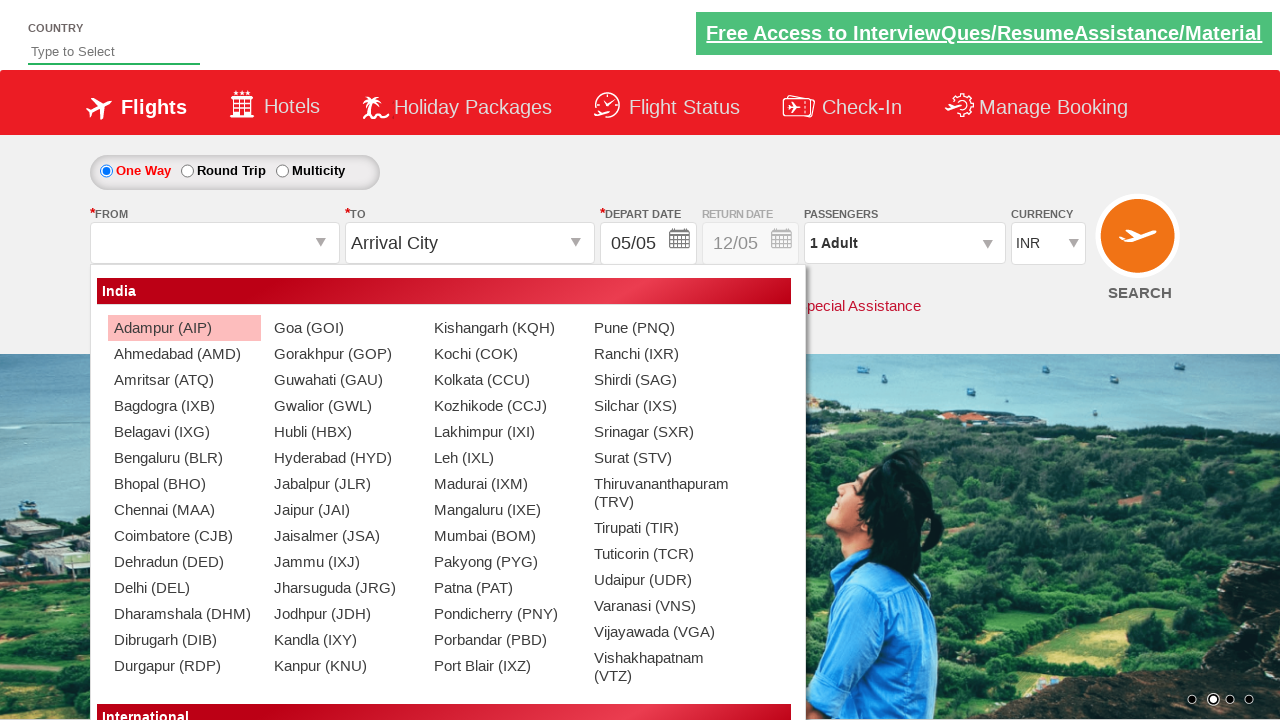

Found city:  Bengaluru (BLR)
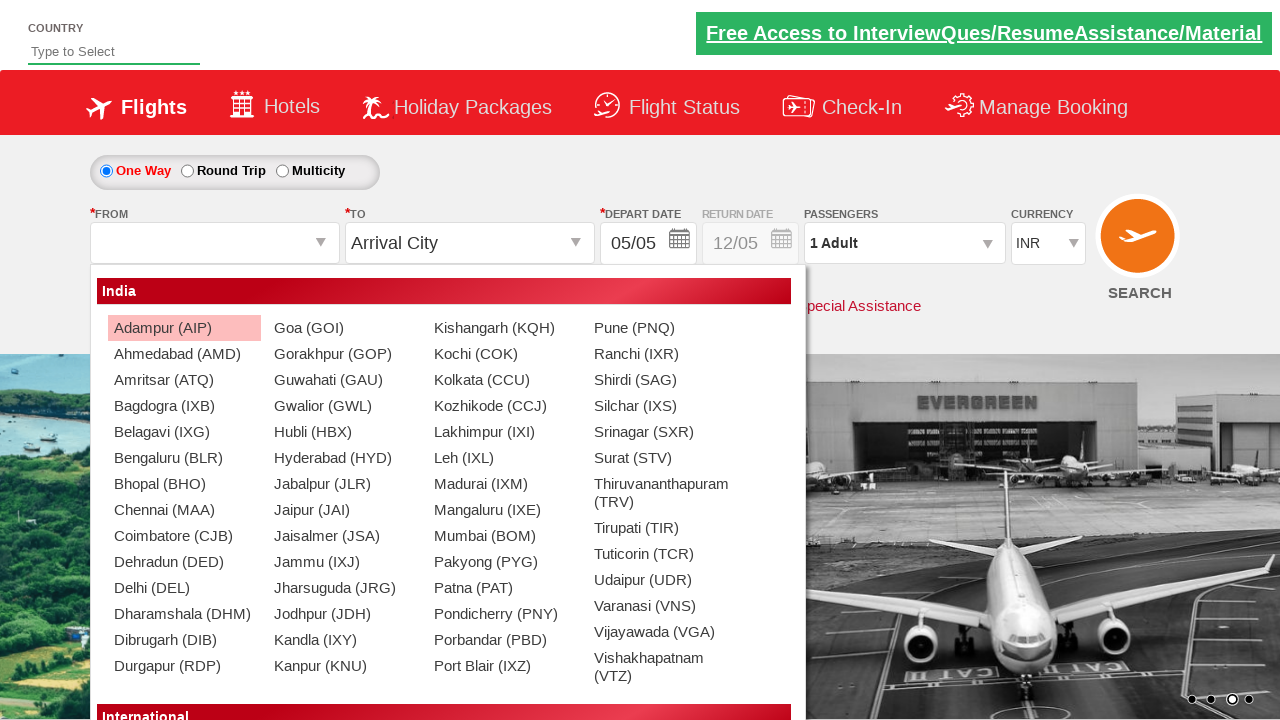

Found city:  Bhopal (BHO)
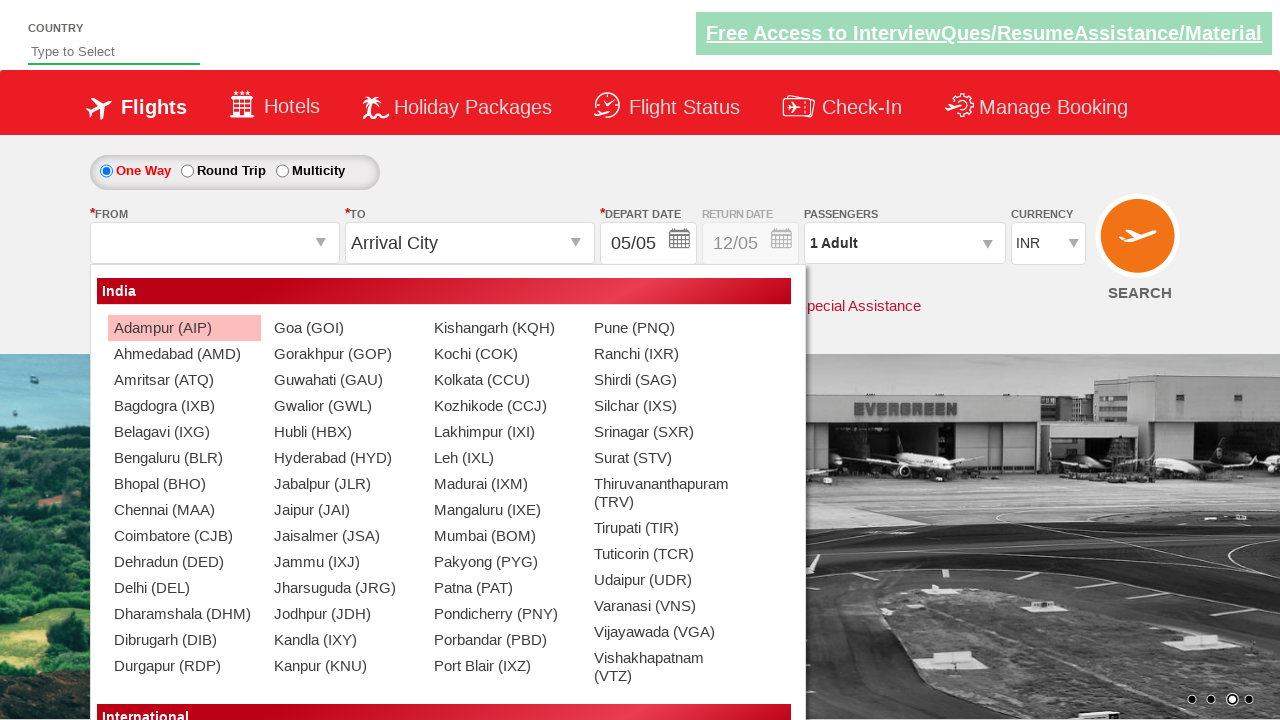

Found city:  Chennai (MAA)
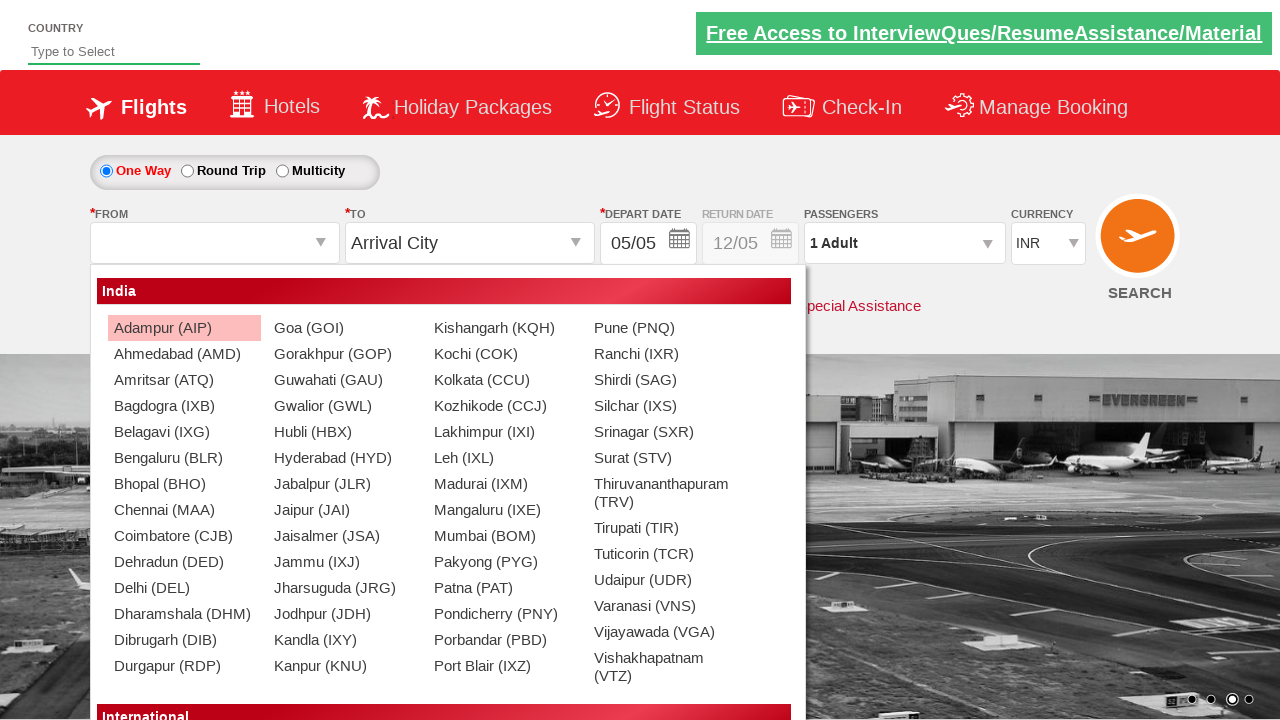

Found city:  Coimbatore (CJB)
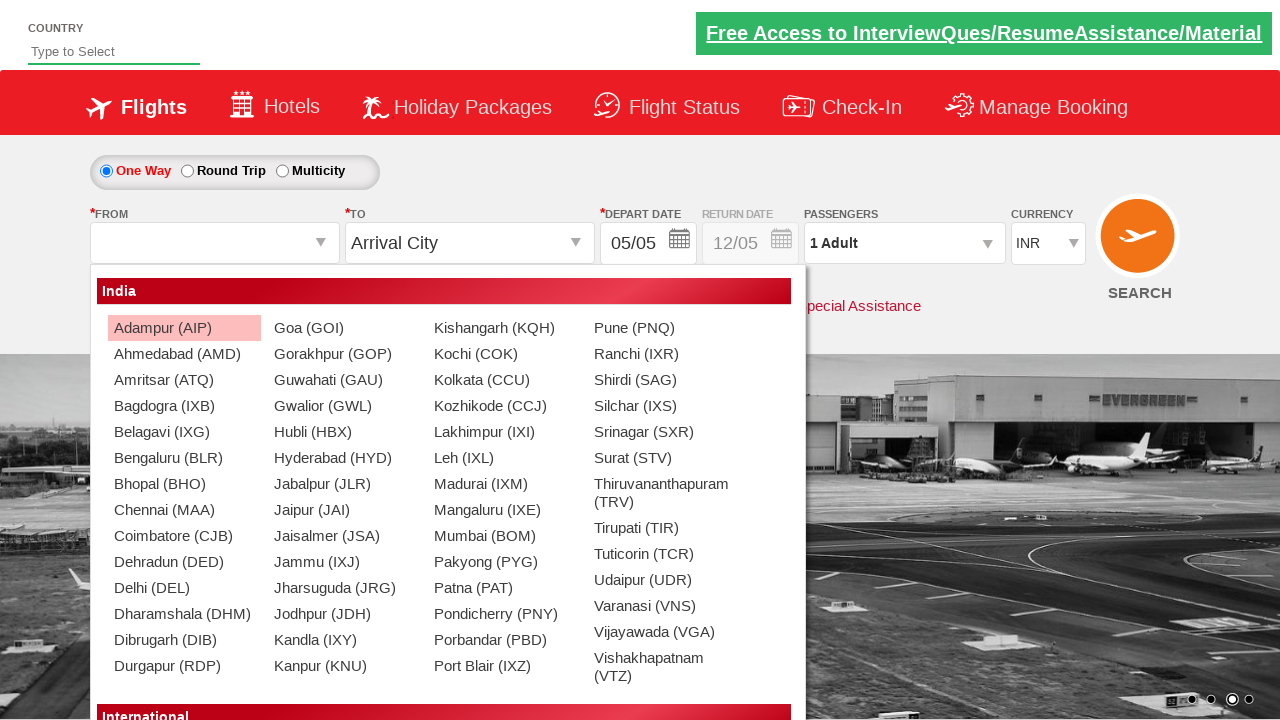

Found city:  Dehradun (DED)
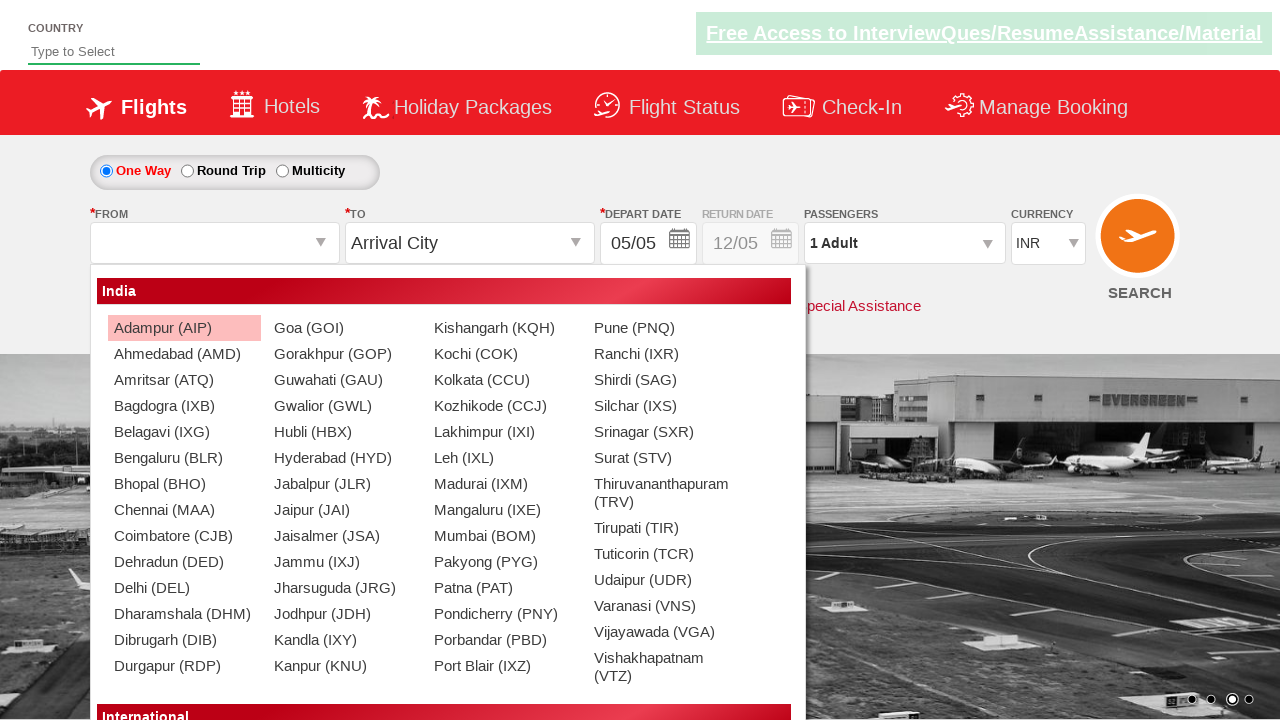

Found city:  Delhi (DEL)
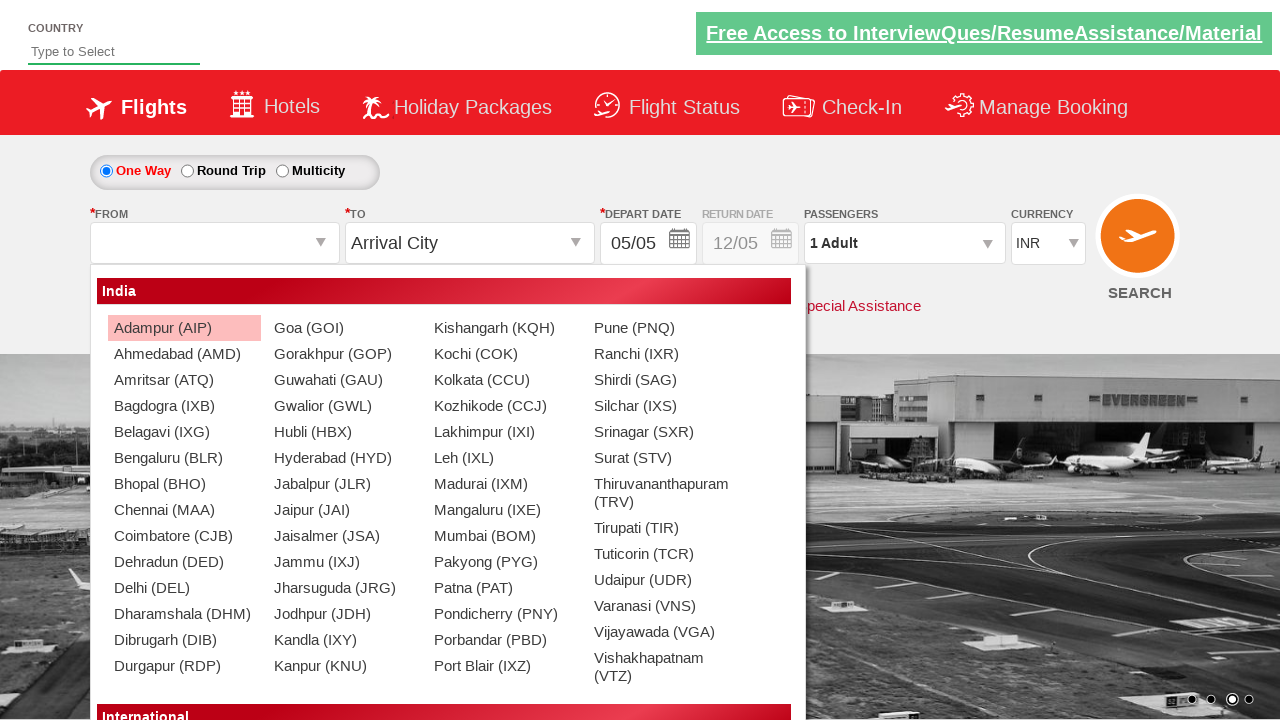

Found city:  Dharamshala (DHM)
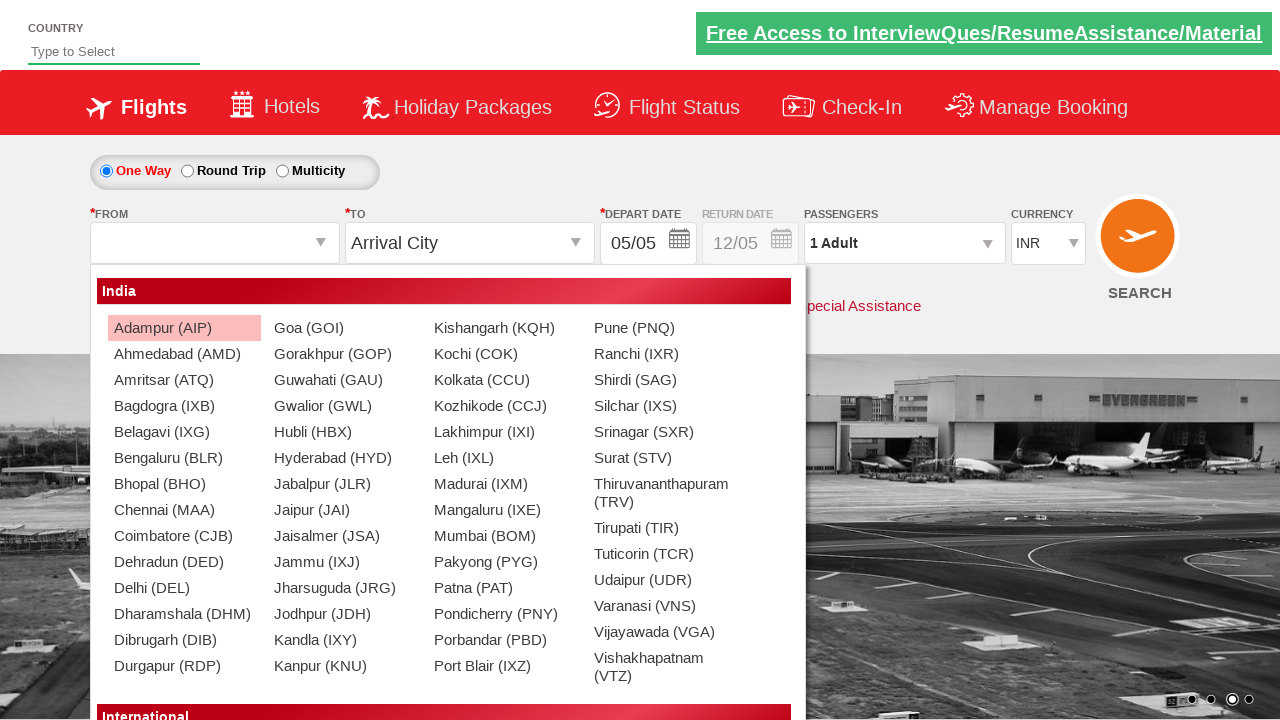

Found city:  Dibrugarh (DIB)
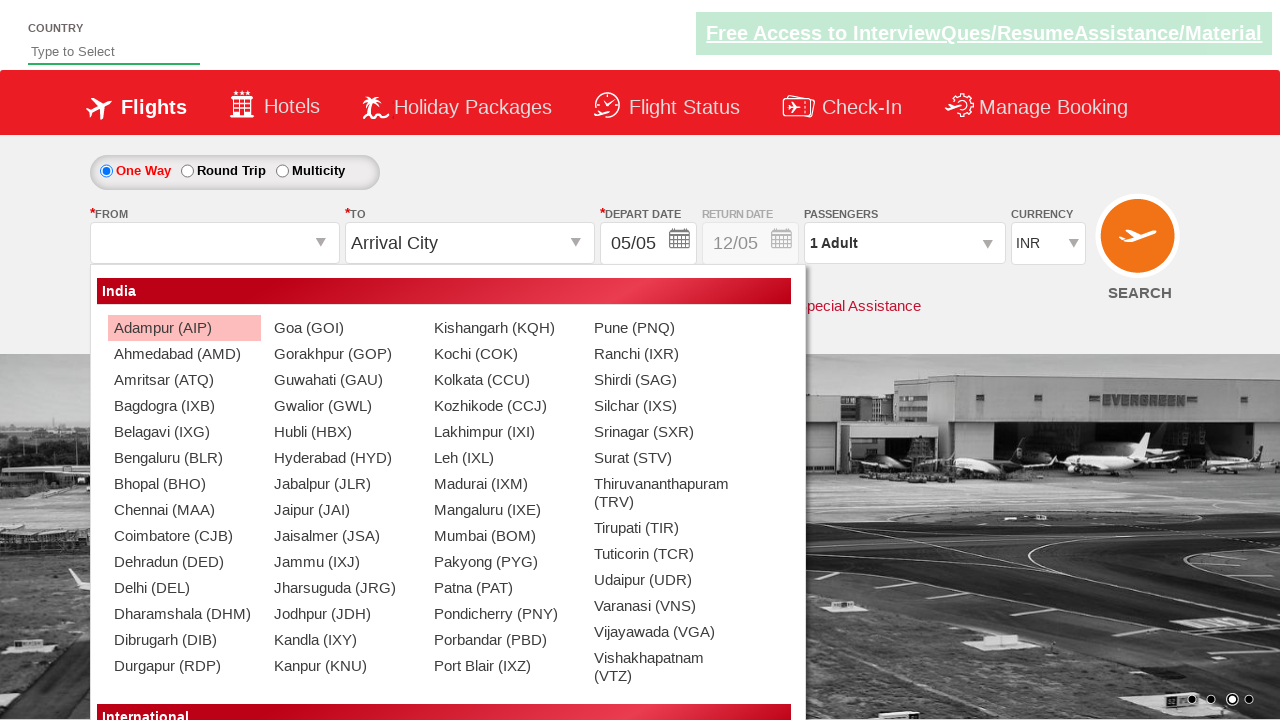

Found city:  Durgapur (RDP)
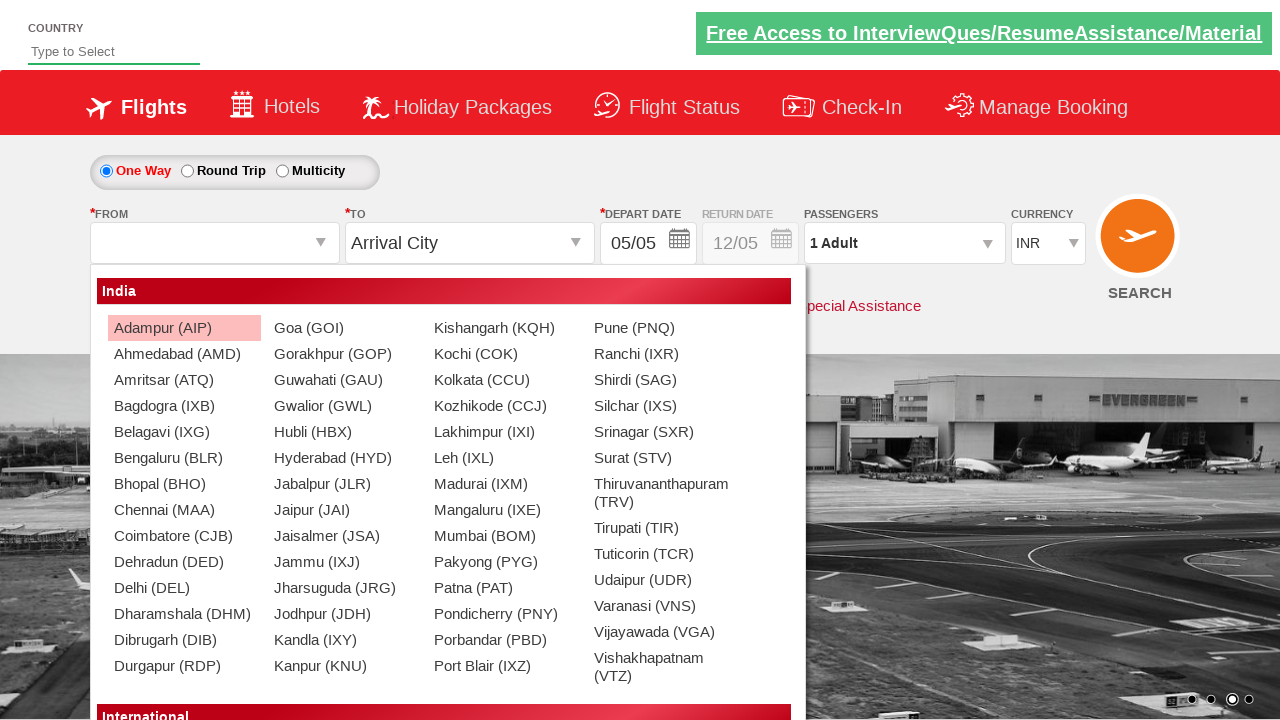

Found city:  Goa (GOI)
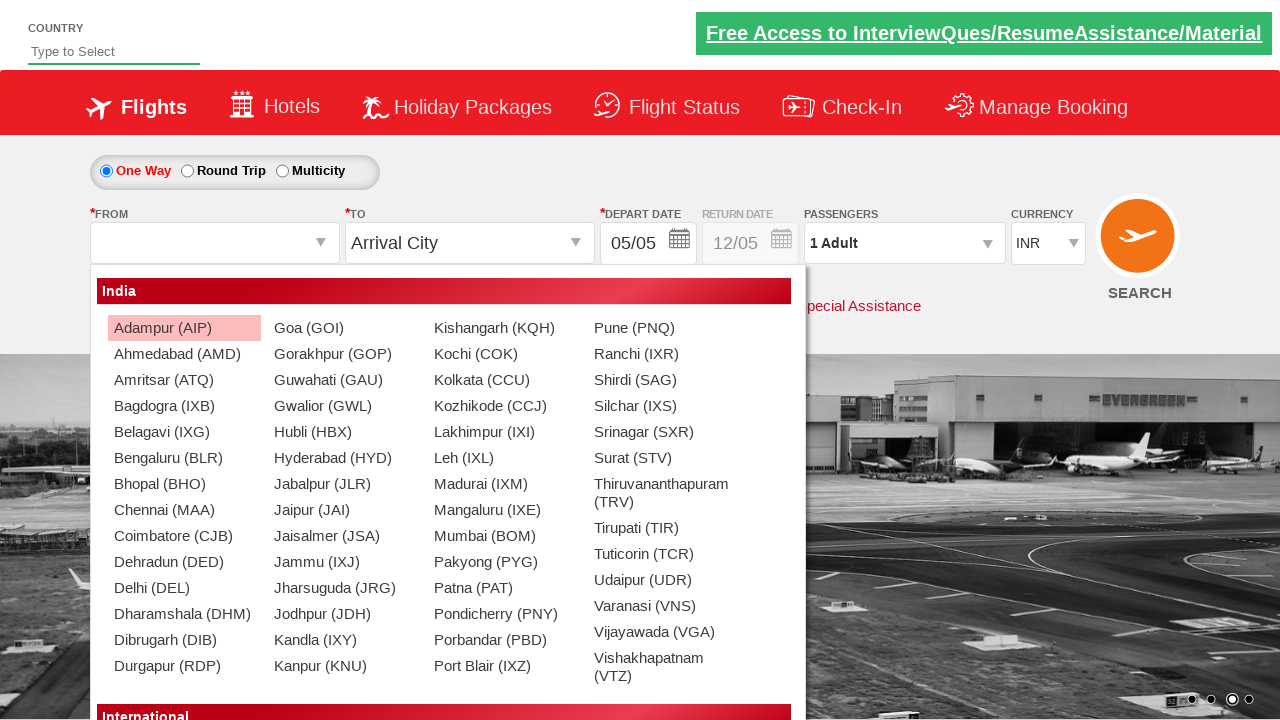

Found city:  Gorakhpur (GOP)
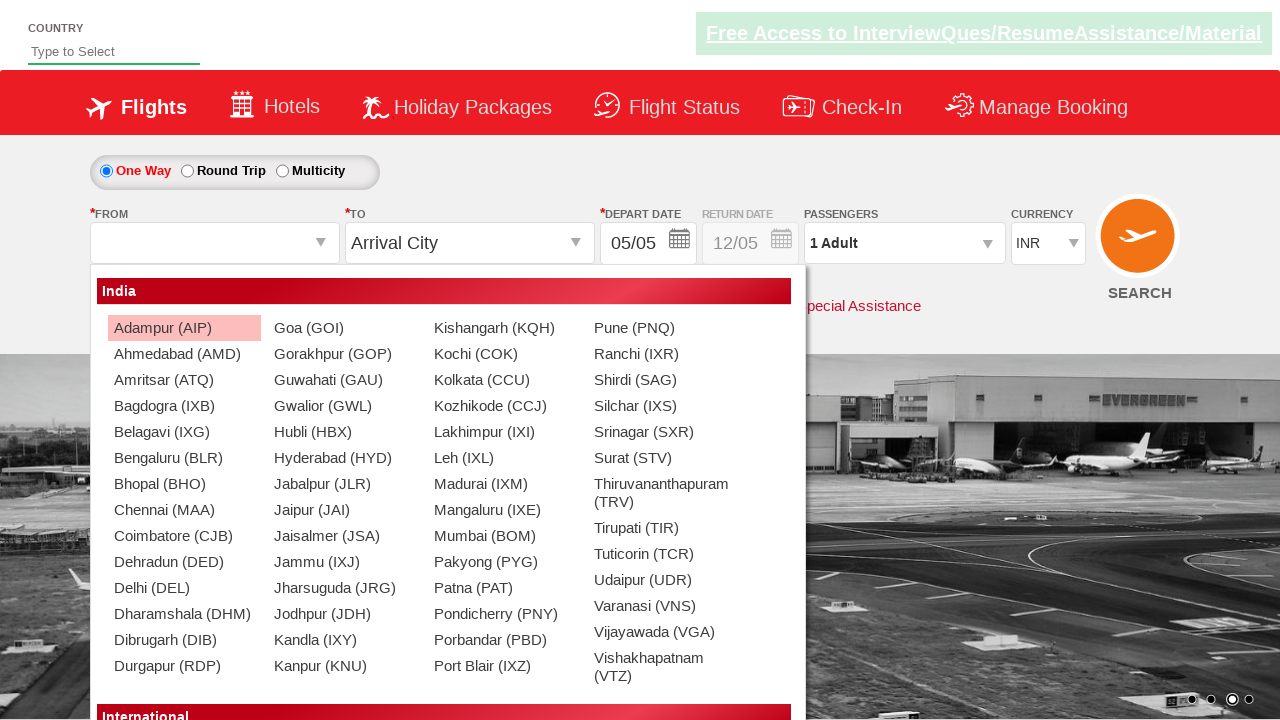

Found city:  Guwahati (GAU)
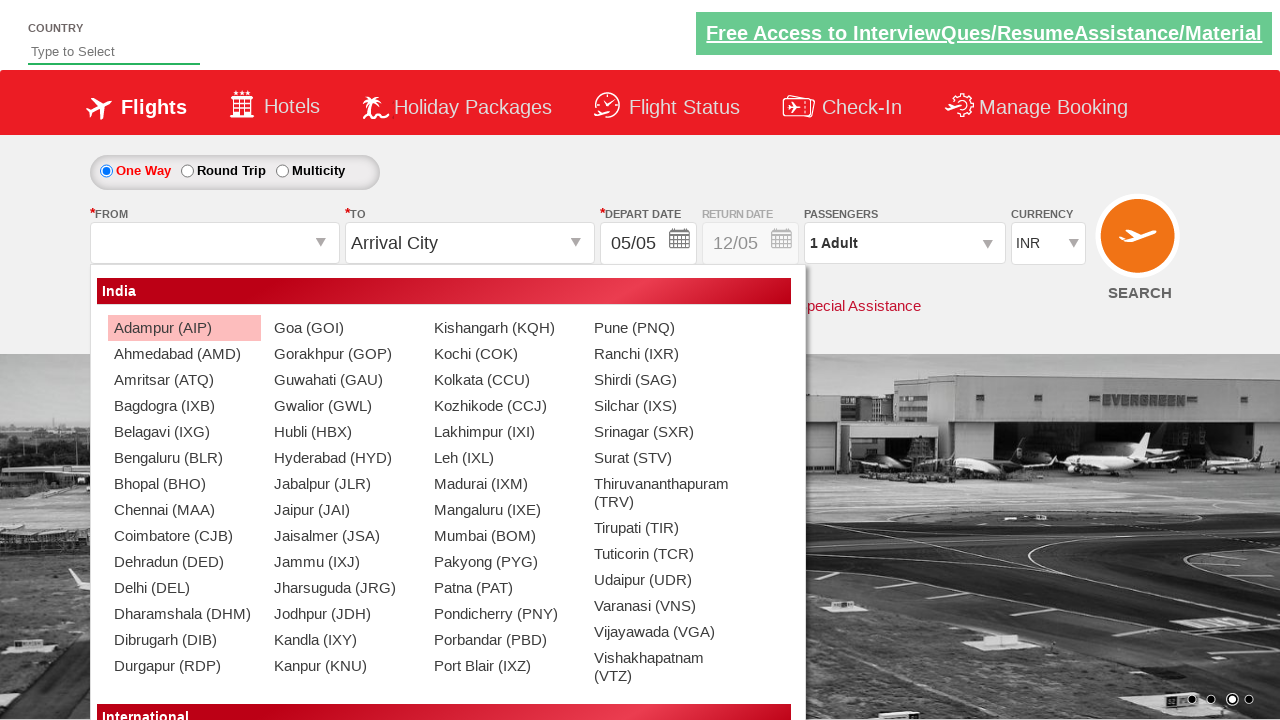

Found city:  Gwalior (GWL)
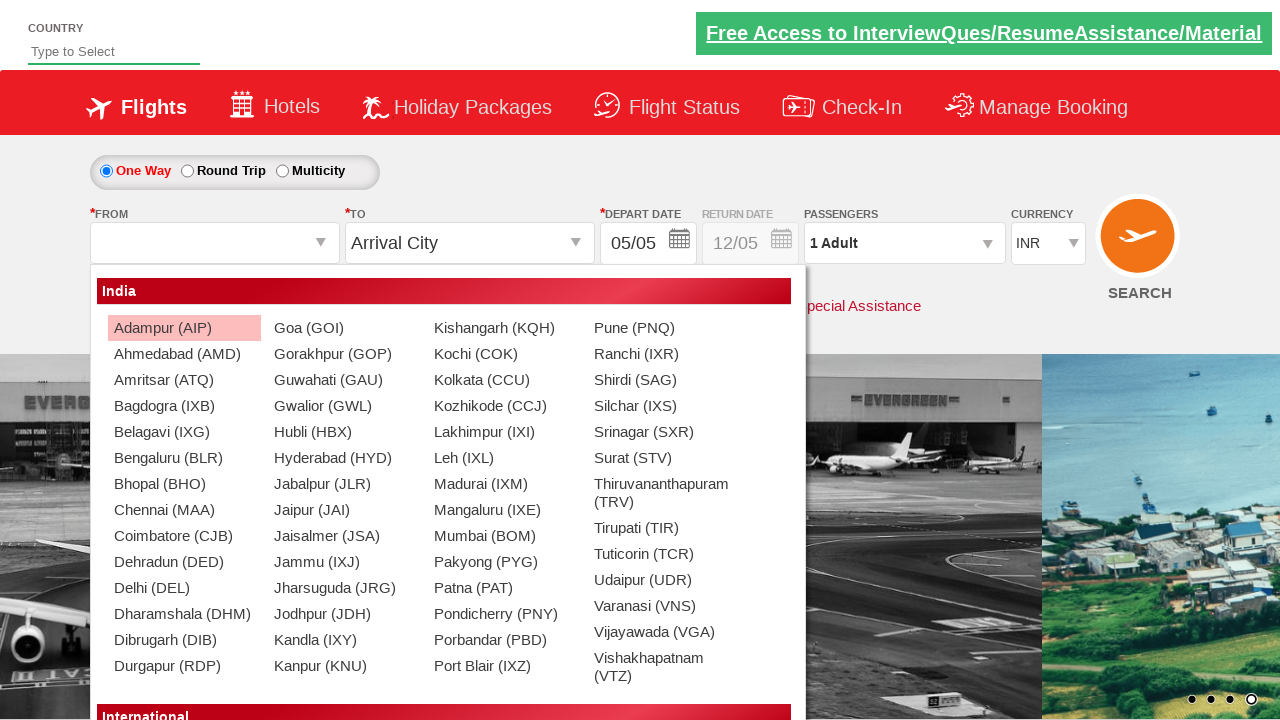

Found city:  Hubli (HBX)
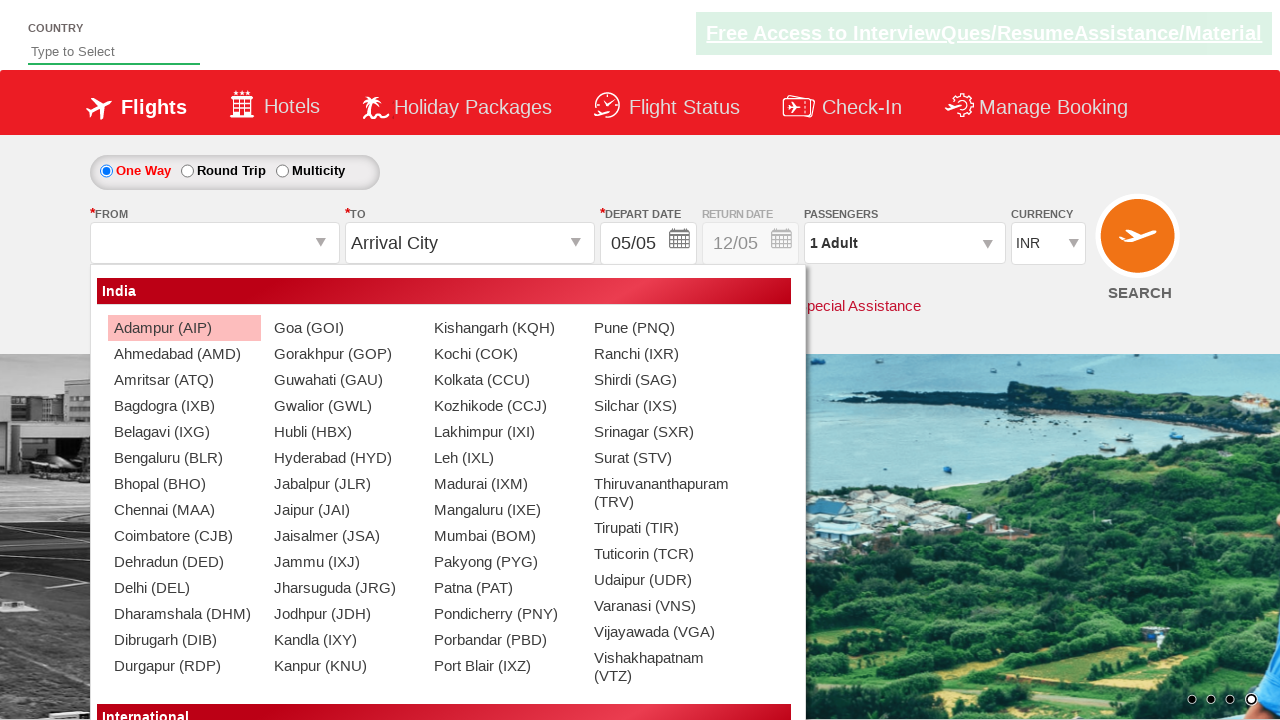

Found city:  Hyderabad (HYD)
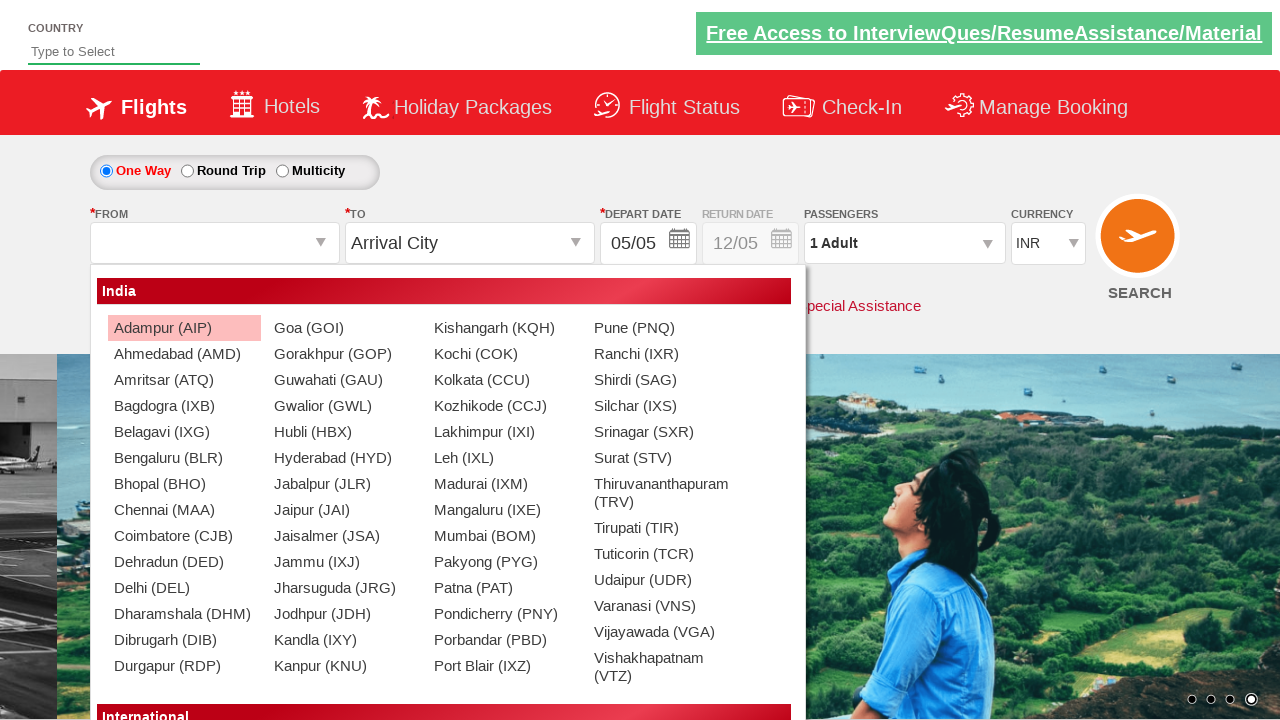

Found city:  Jabalpur (JLR)
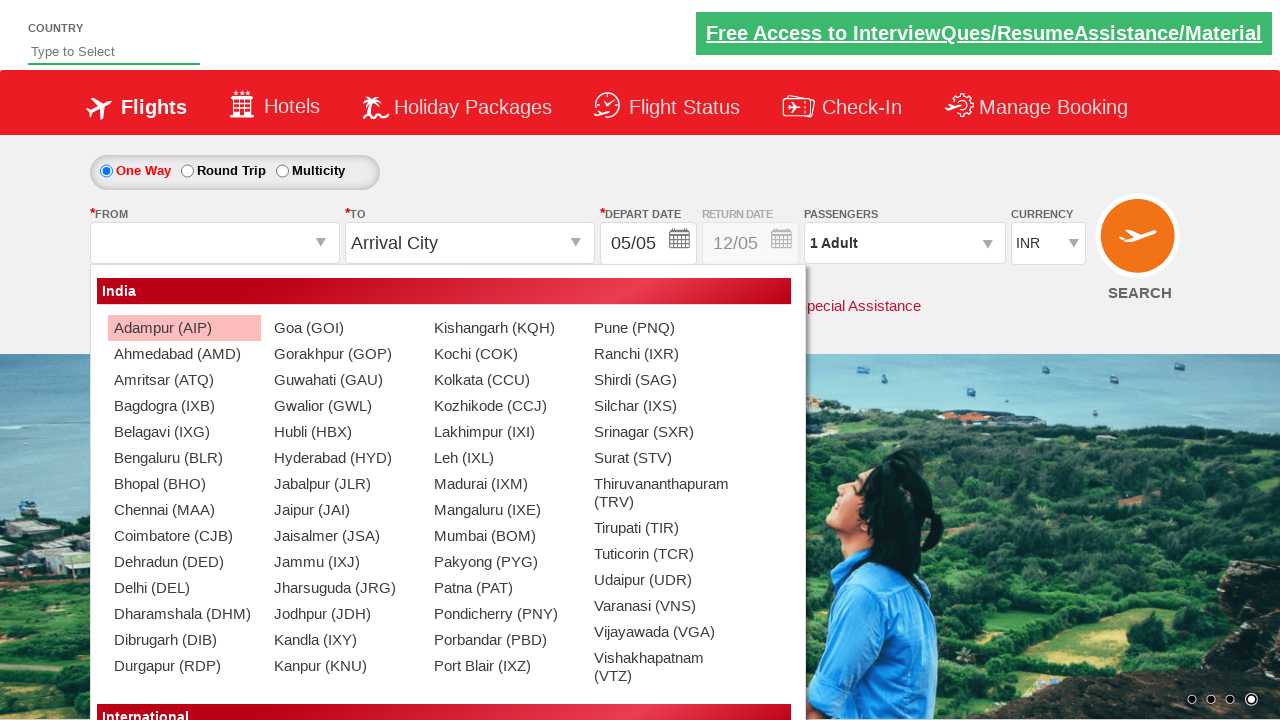

Found city:  Jaipur (JAI)
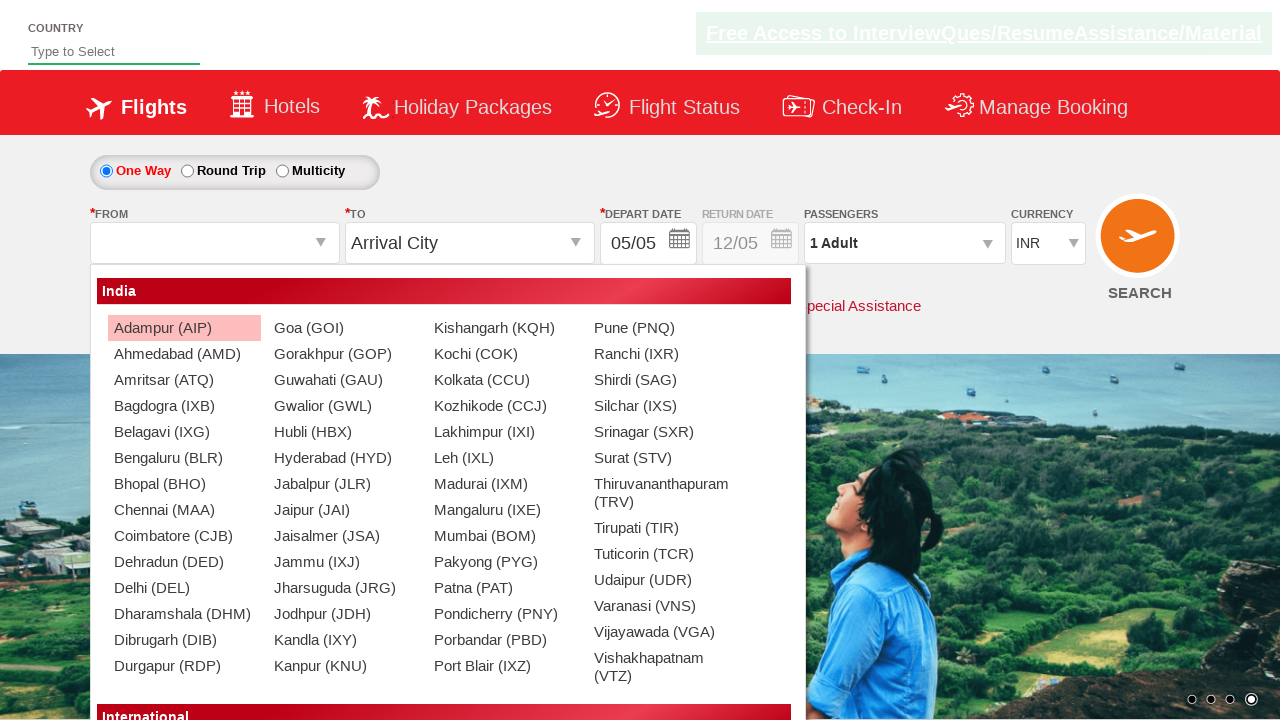

Found city:  Jaisalmer (JSA)
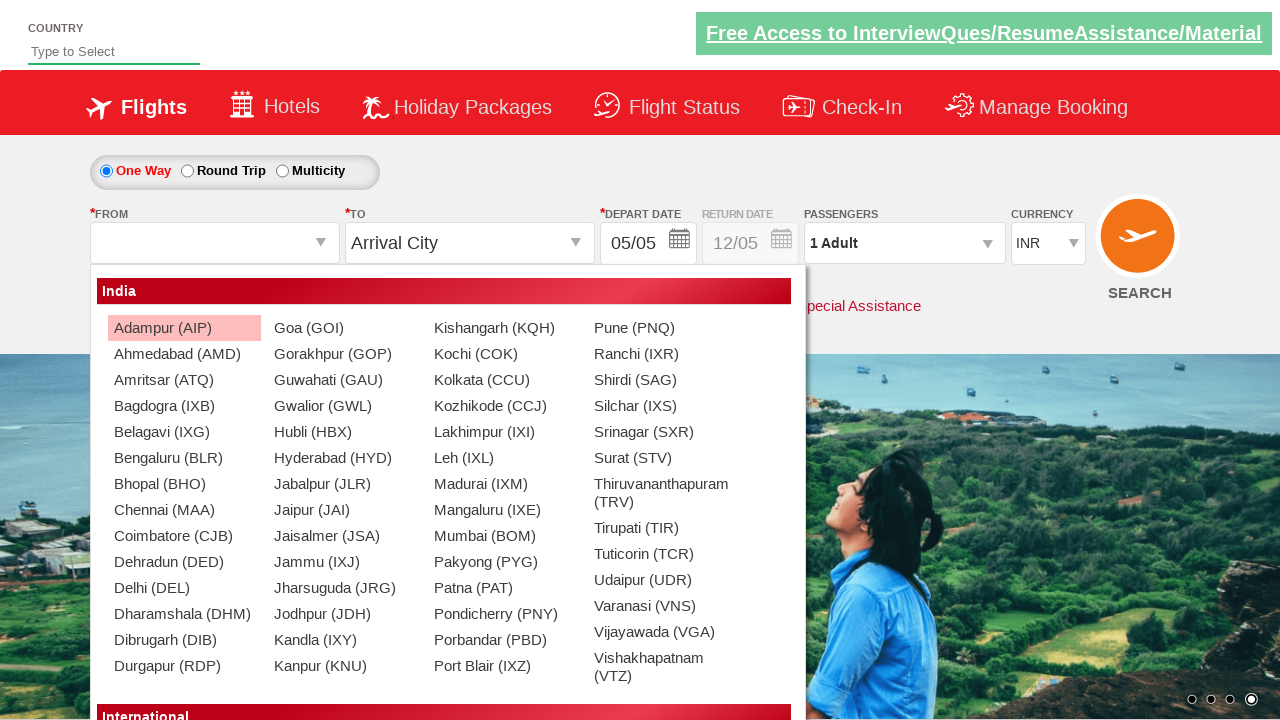

Found city:  Jammu (IXJ)
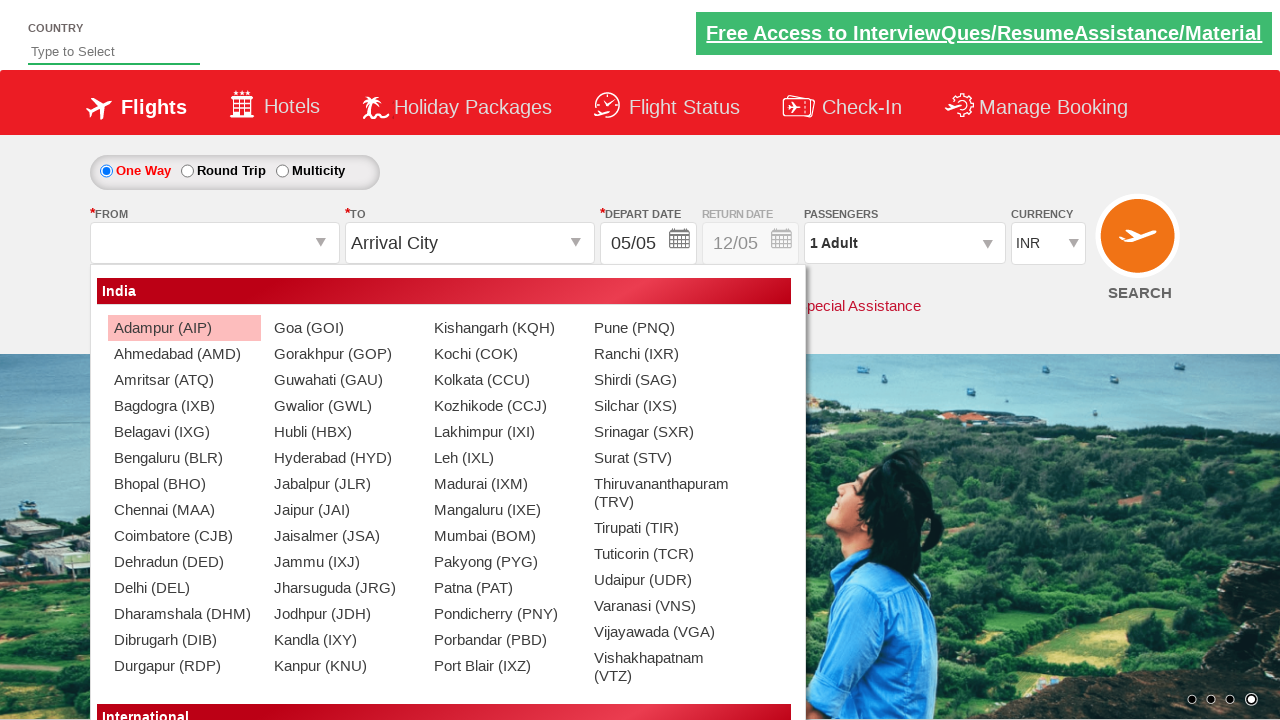

Found city:  Jharsuguda (JRG)
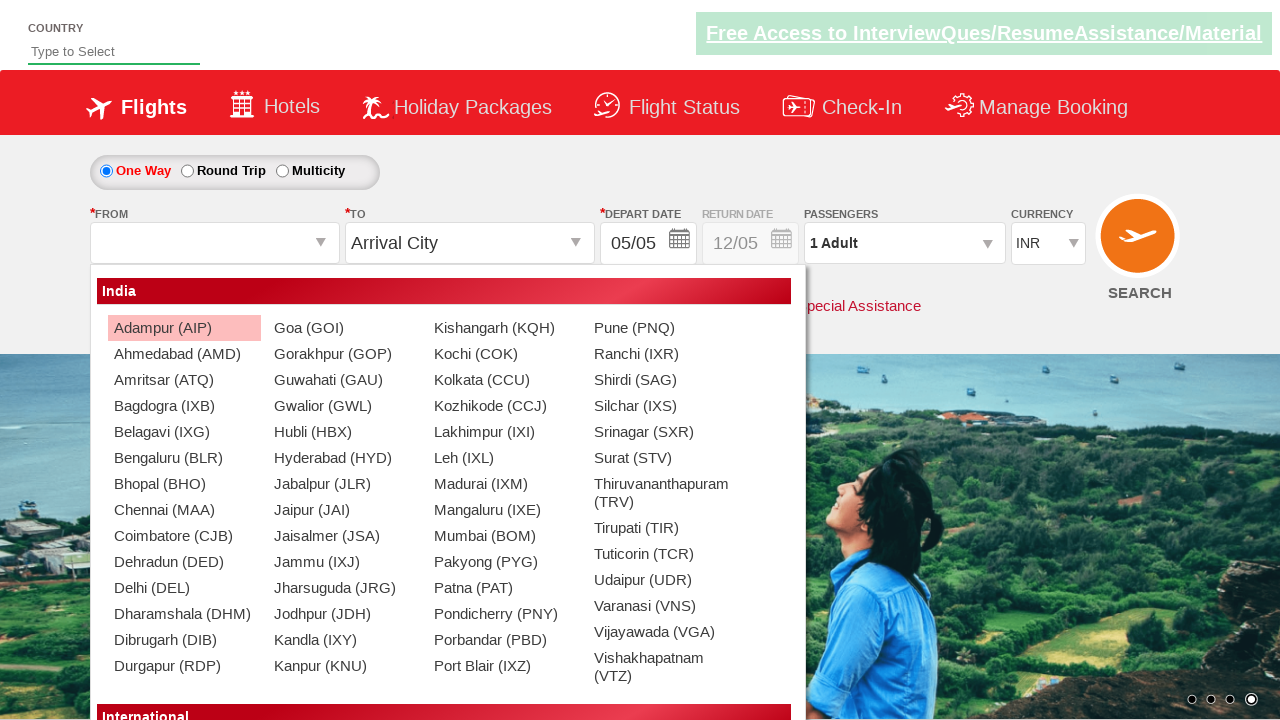

Found city:  Jodhpur (JDH)
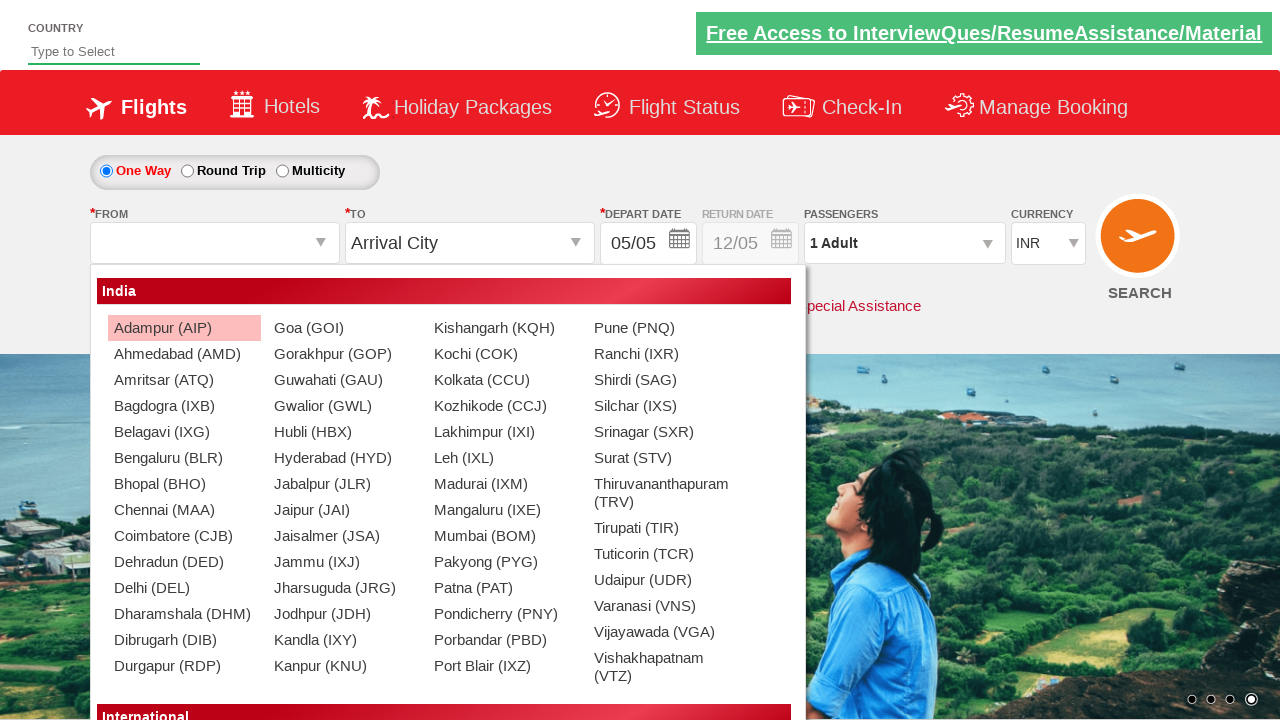

Found city:  Kandla (IXY)
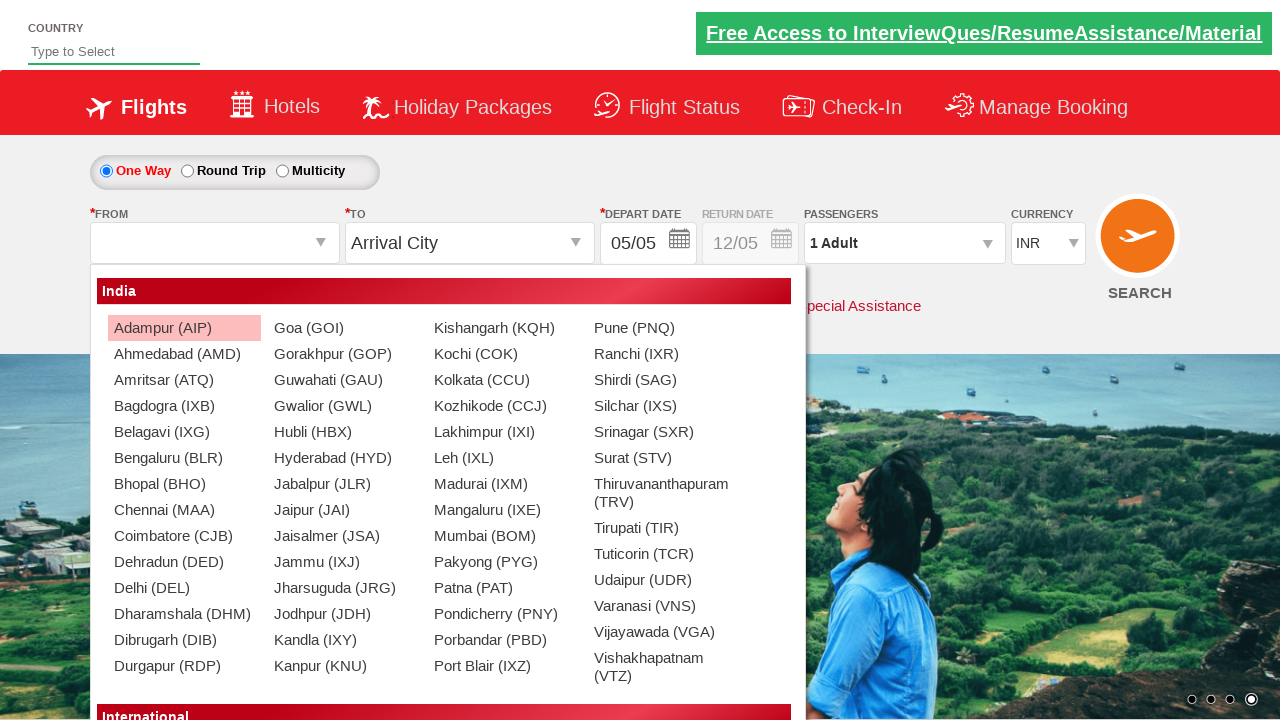

Found city:  Kanpur (KNU)
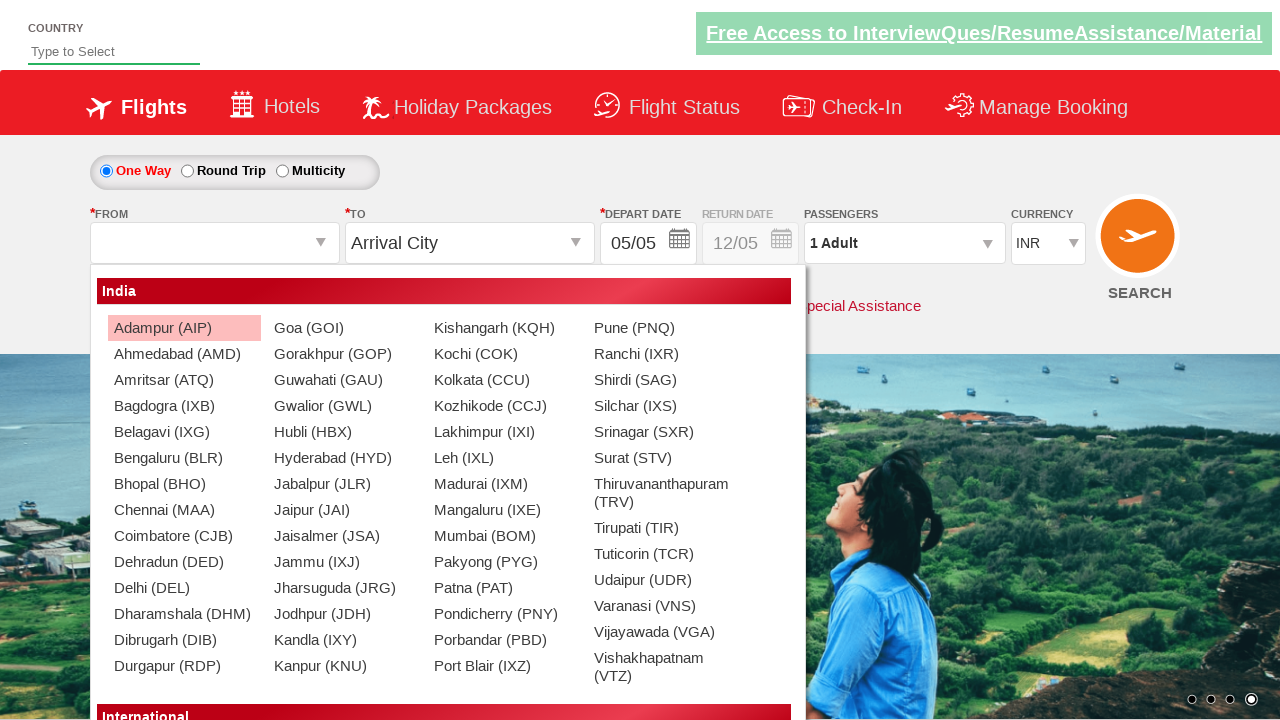

Found city:  Kishangarh (KQH)
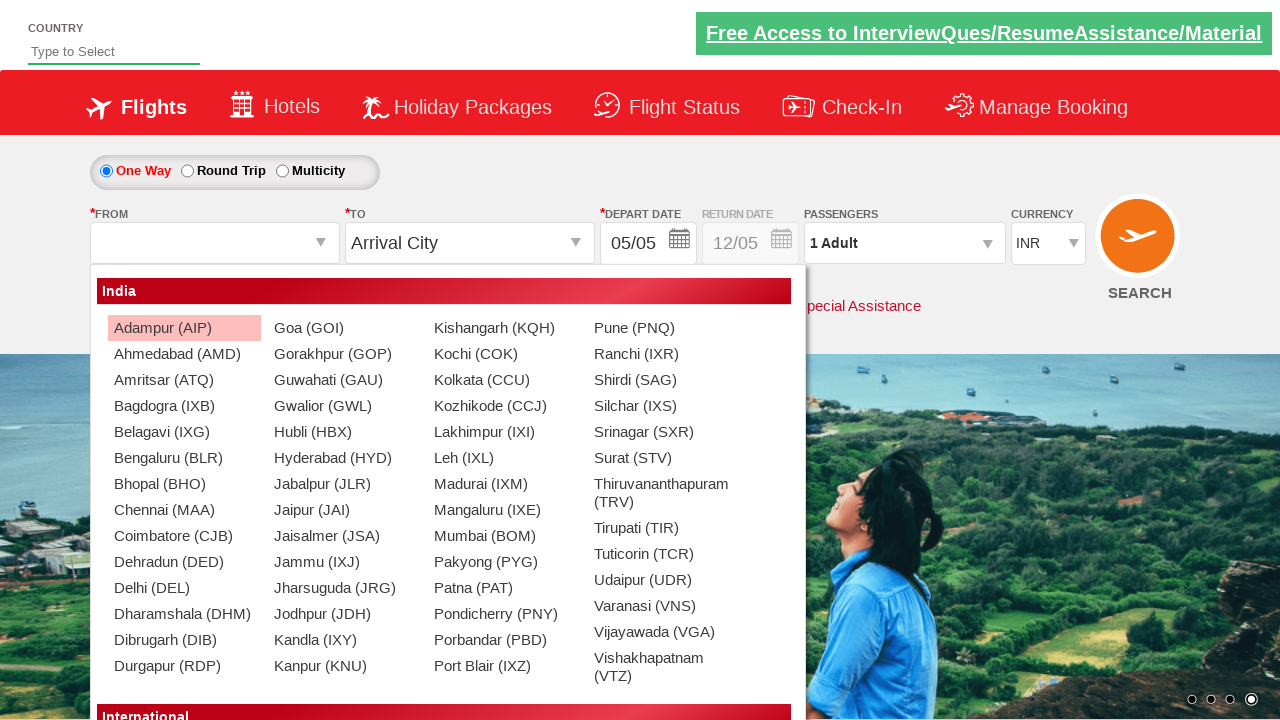

Found city:  Kochi (COK)
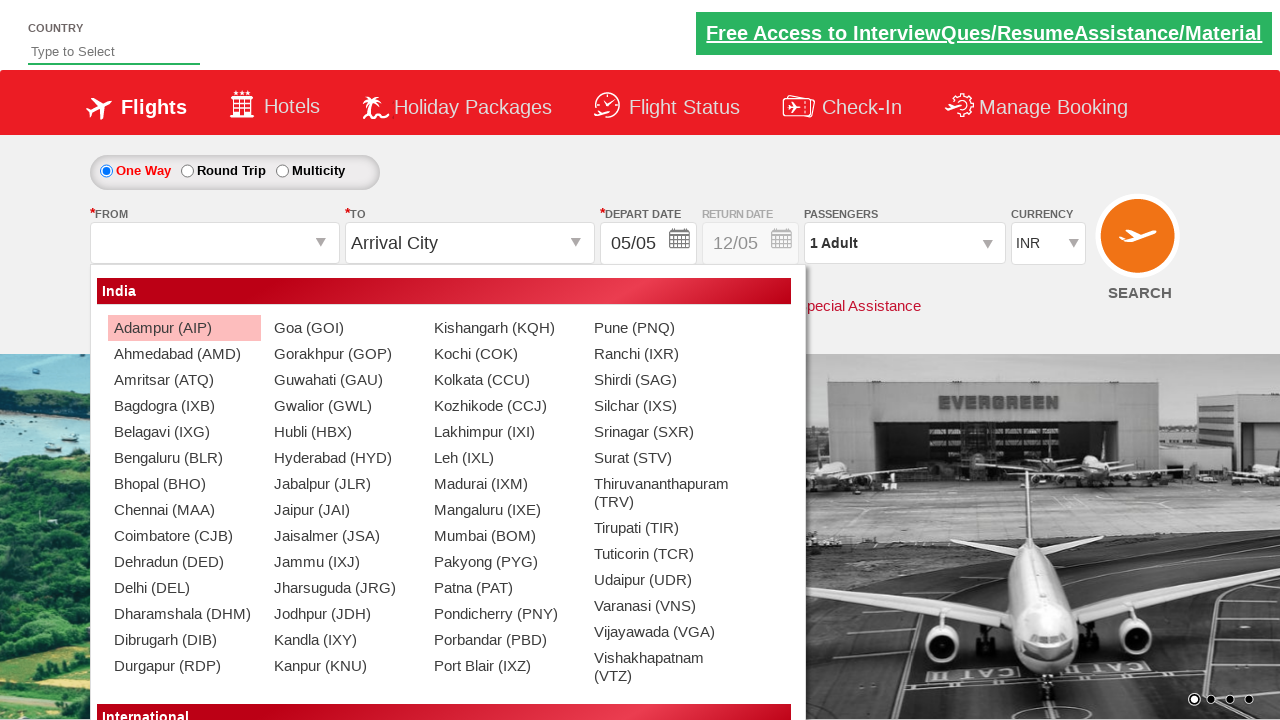

Found city:  Kolkata (CCU)
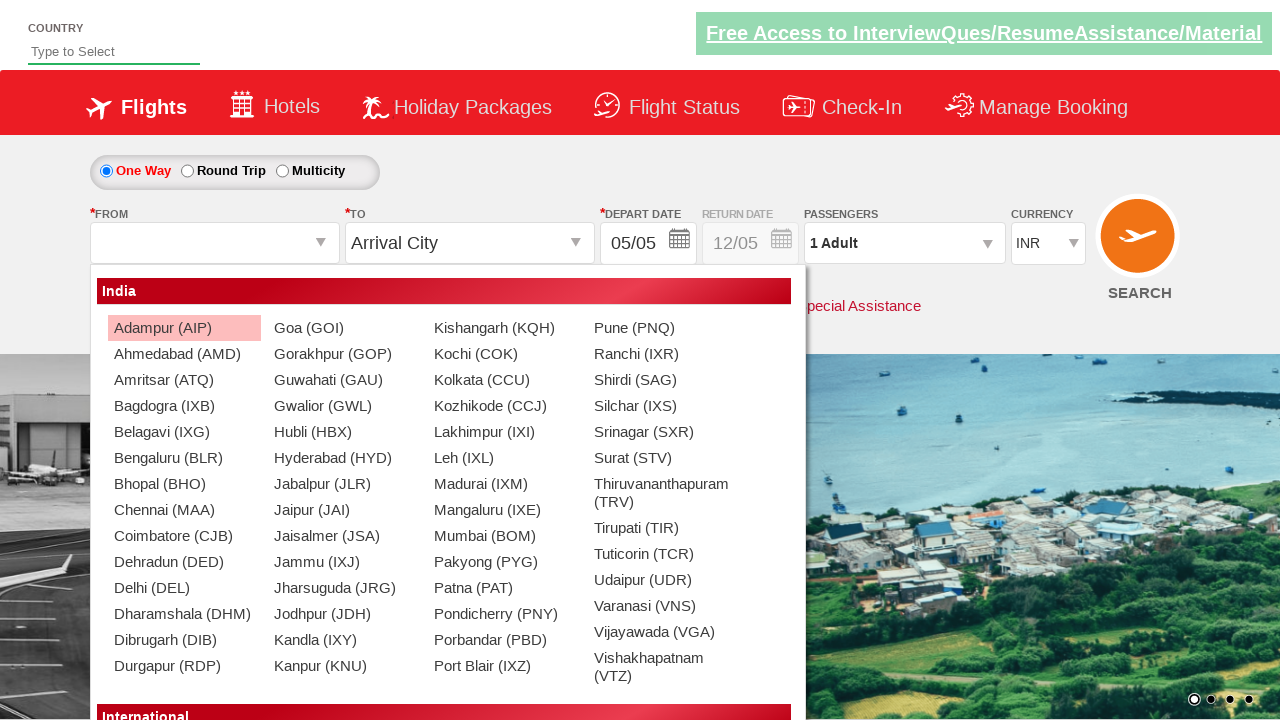

Found city:  Kozhikode (CCJ)
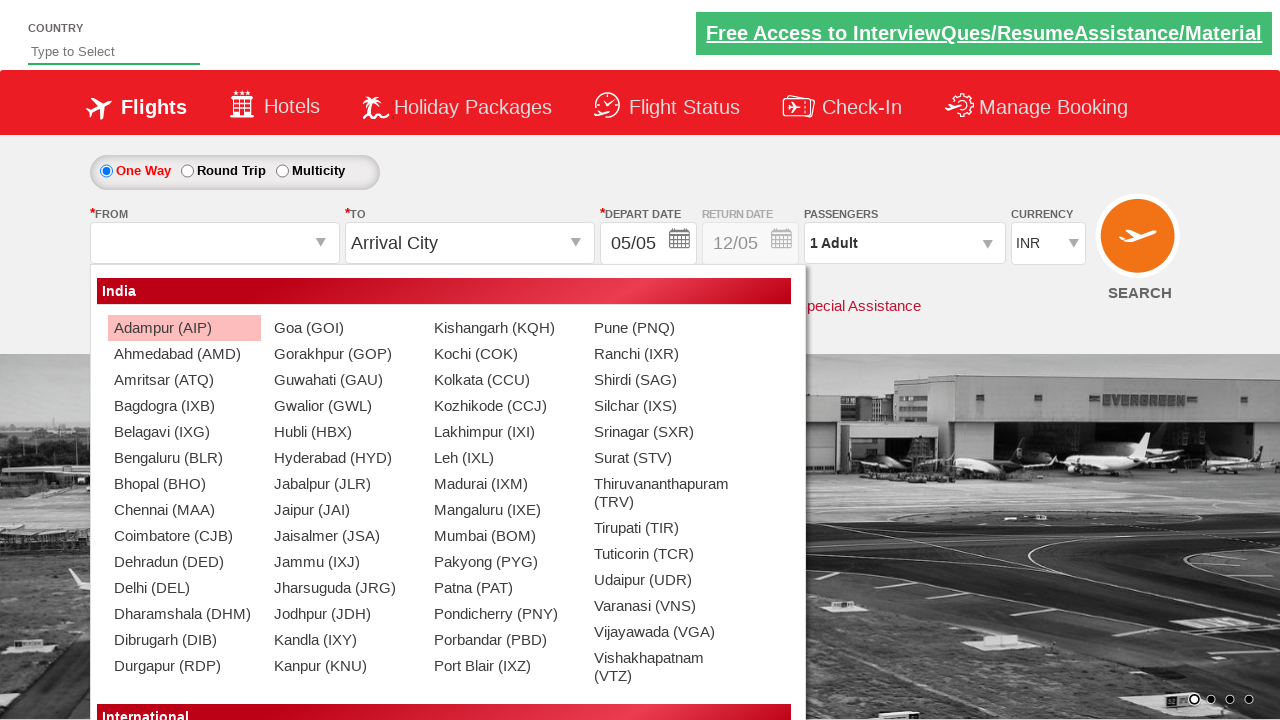

Found city:  Lakhimpur (IXI)
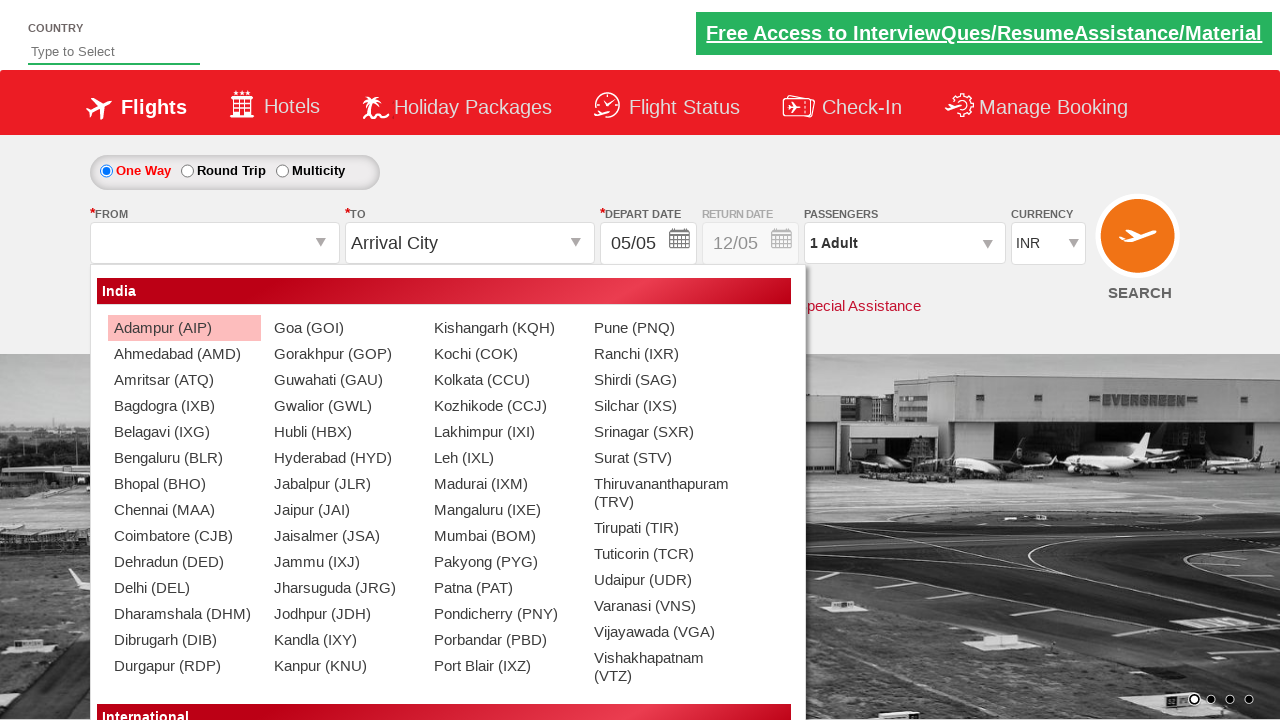

Found city:  Leh (IXL)
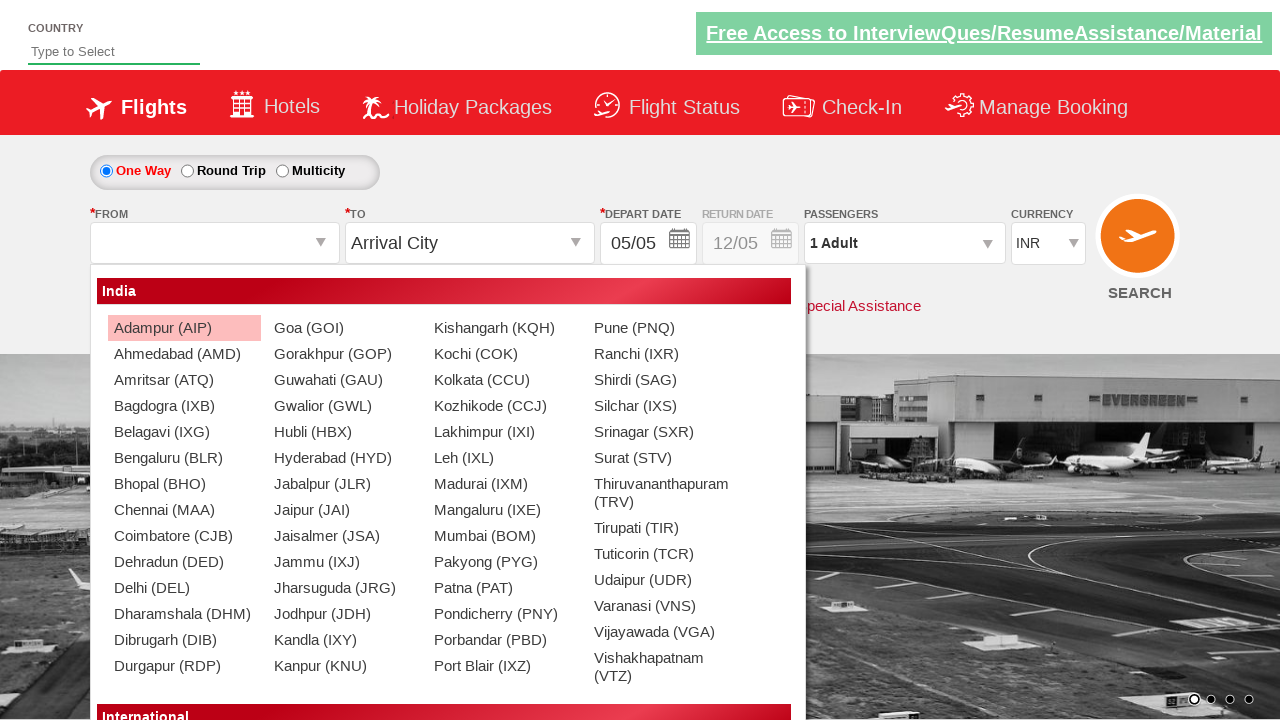

Found city:  Madurai (IXM)
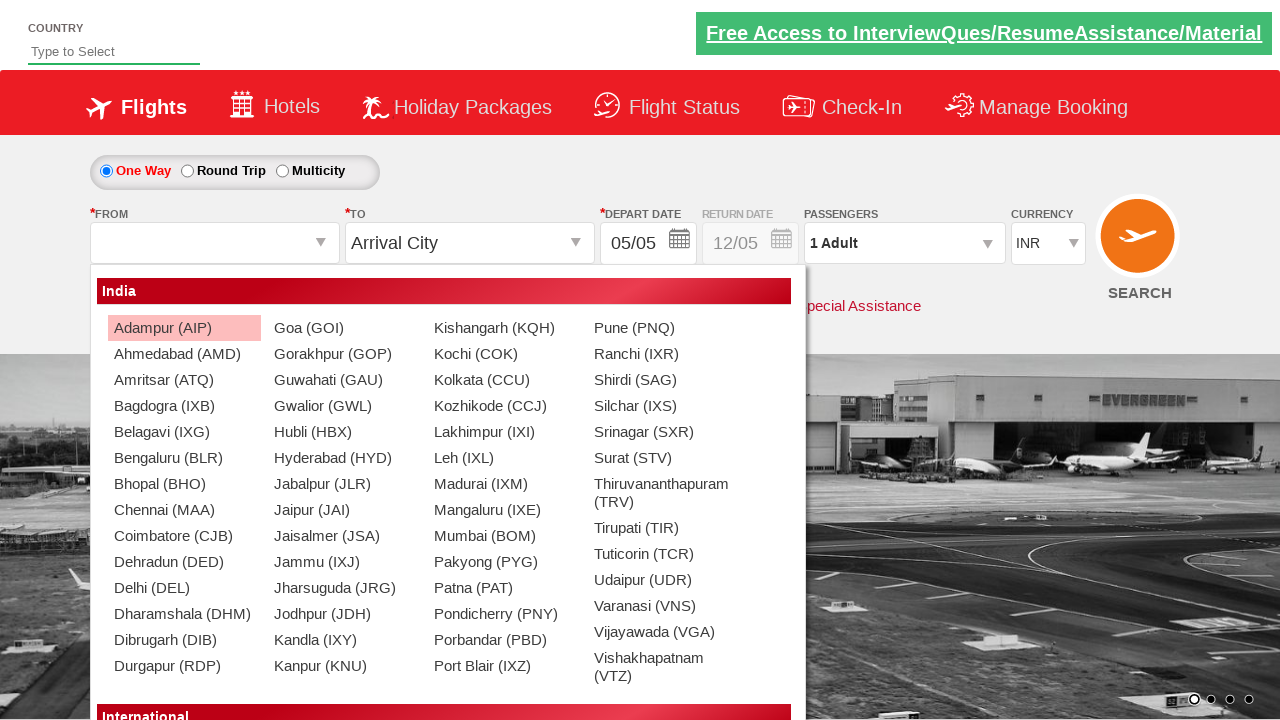

Found city:  Mangaluru (IXE)
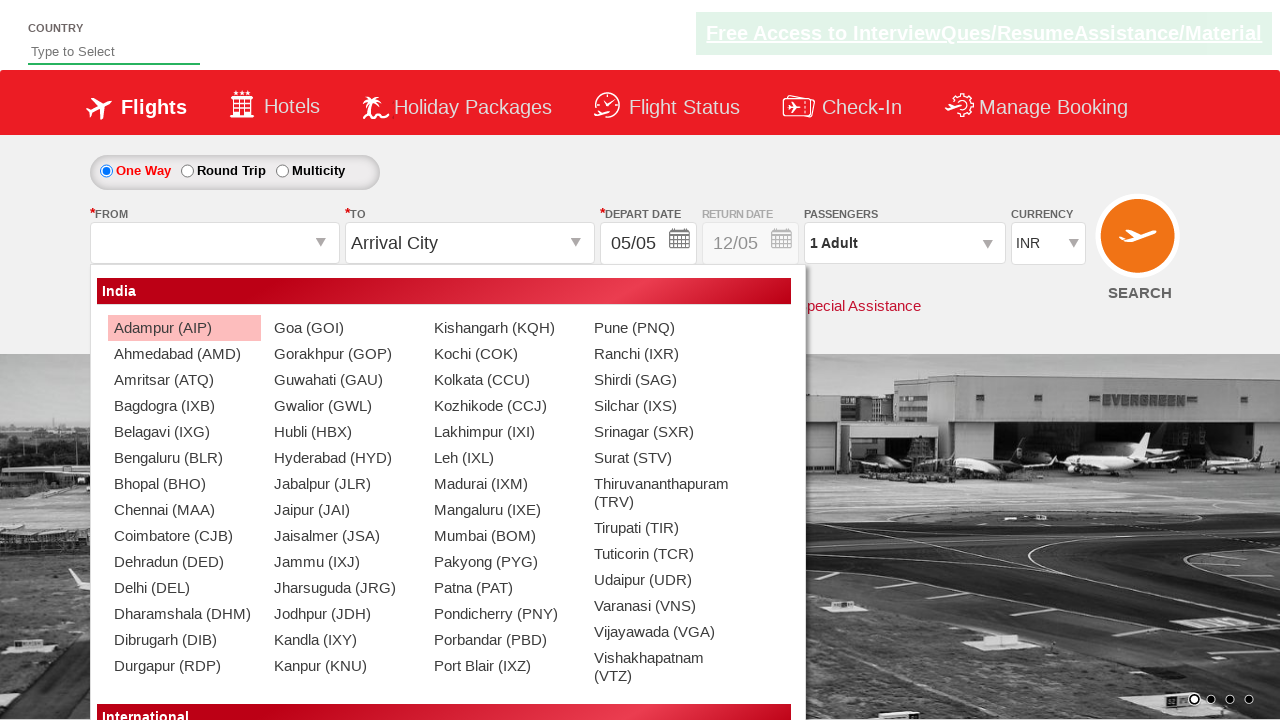

Found city:  Mumbai (BOM)
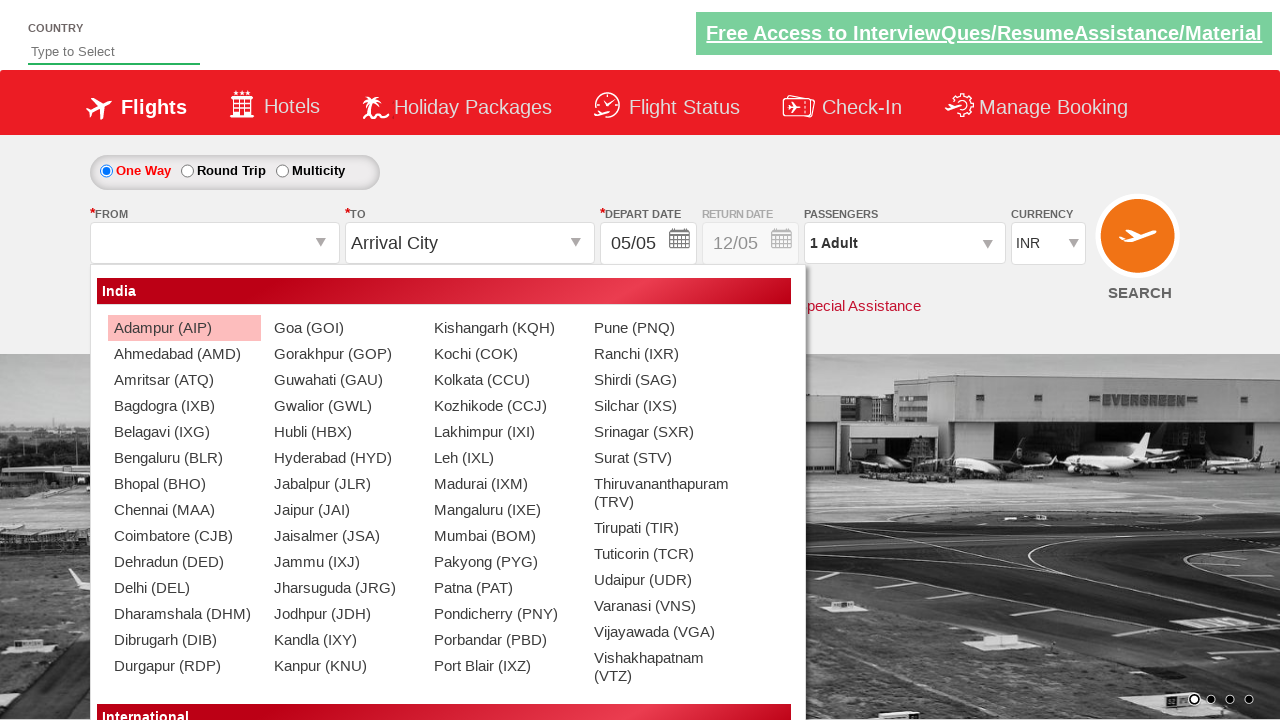

Found city:  Pakyong (PYG)
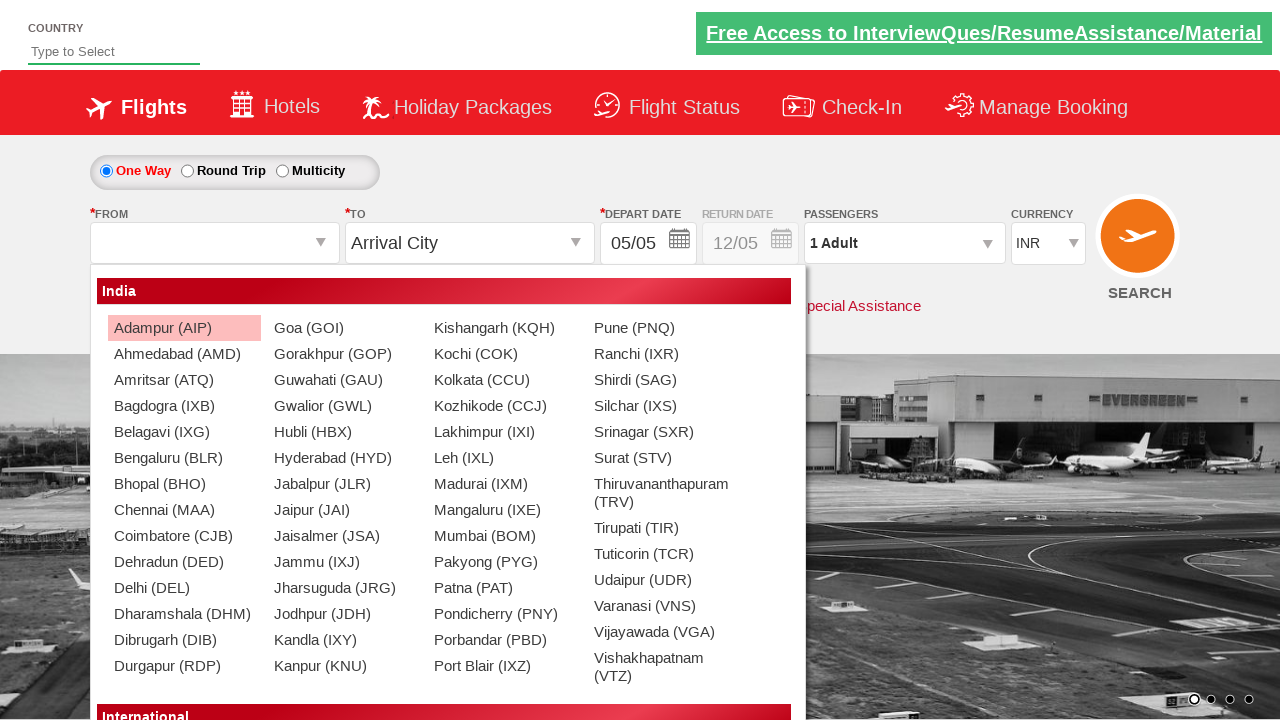

Found city:  Patna (PAT)
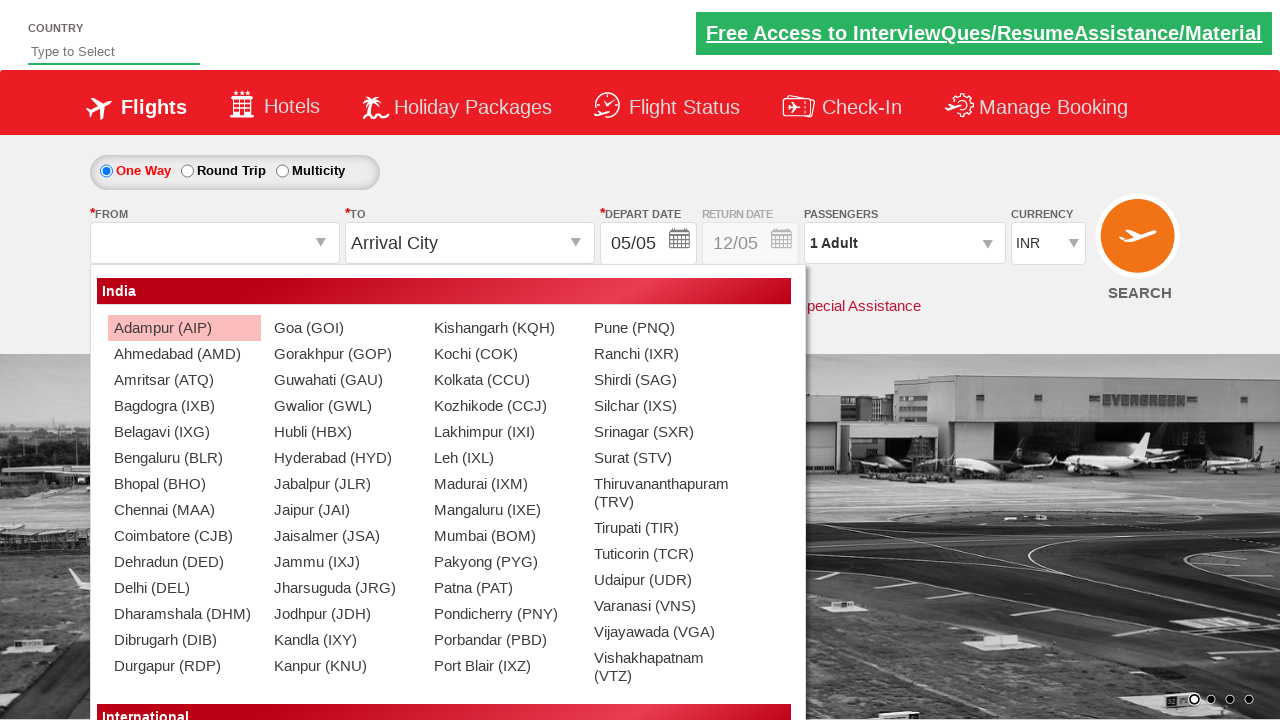

Found city:  Pondicherry (PNY)
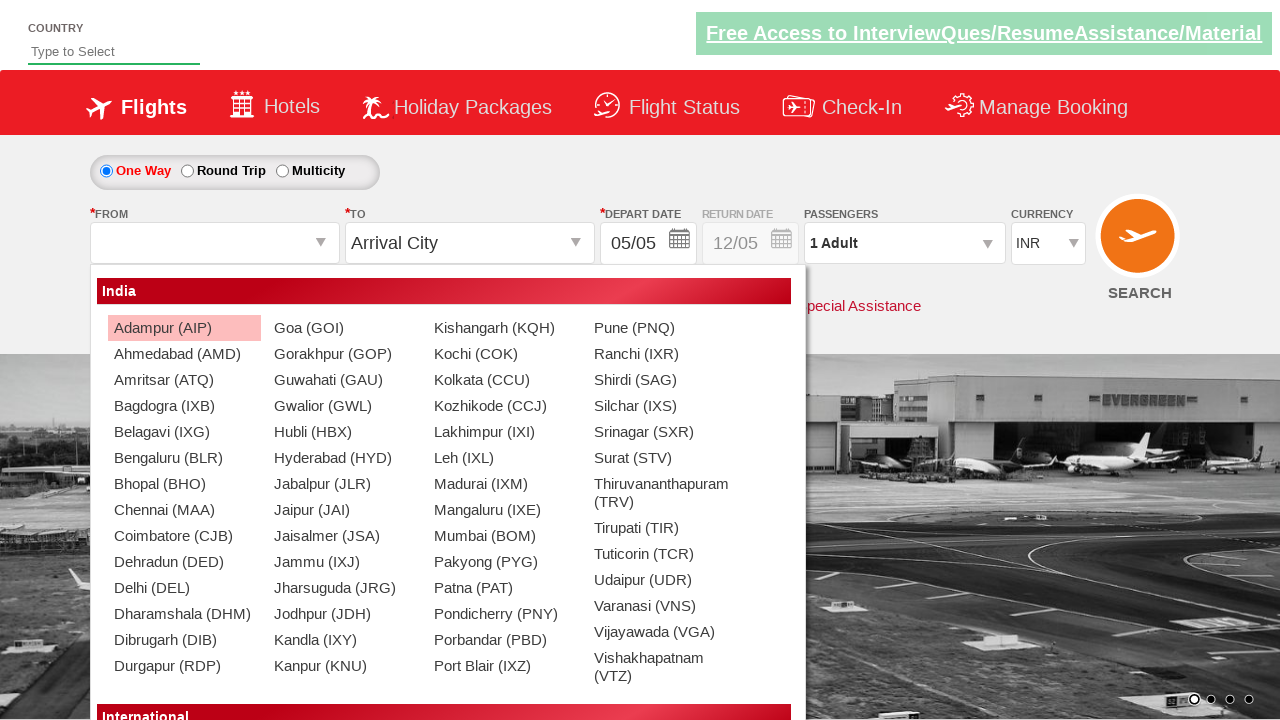

Found city:  Porbandar (PBD)
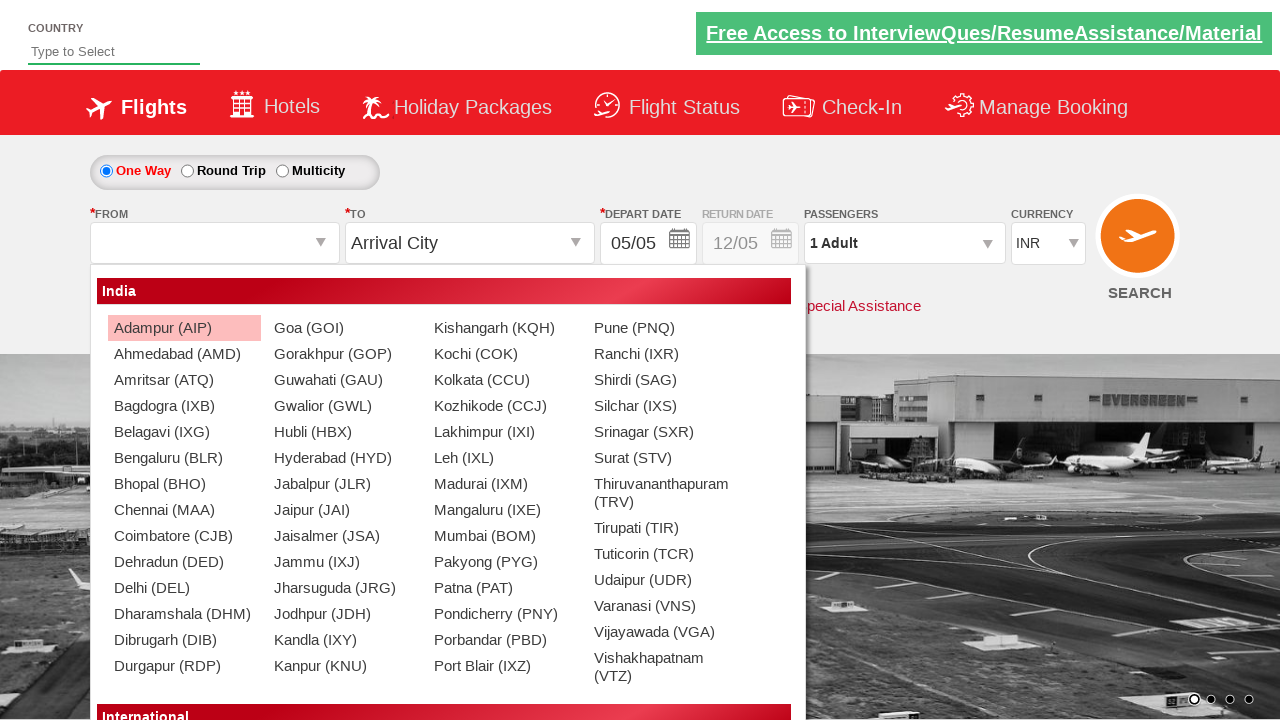

Found city:  Port Blair (IXZ)
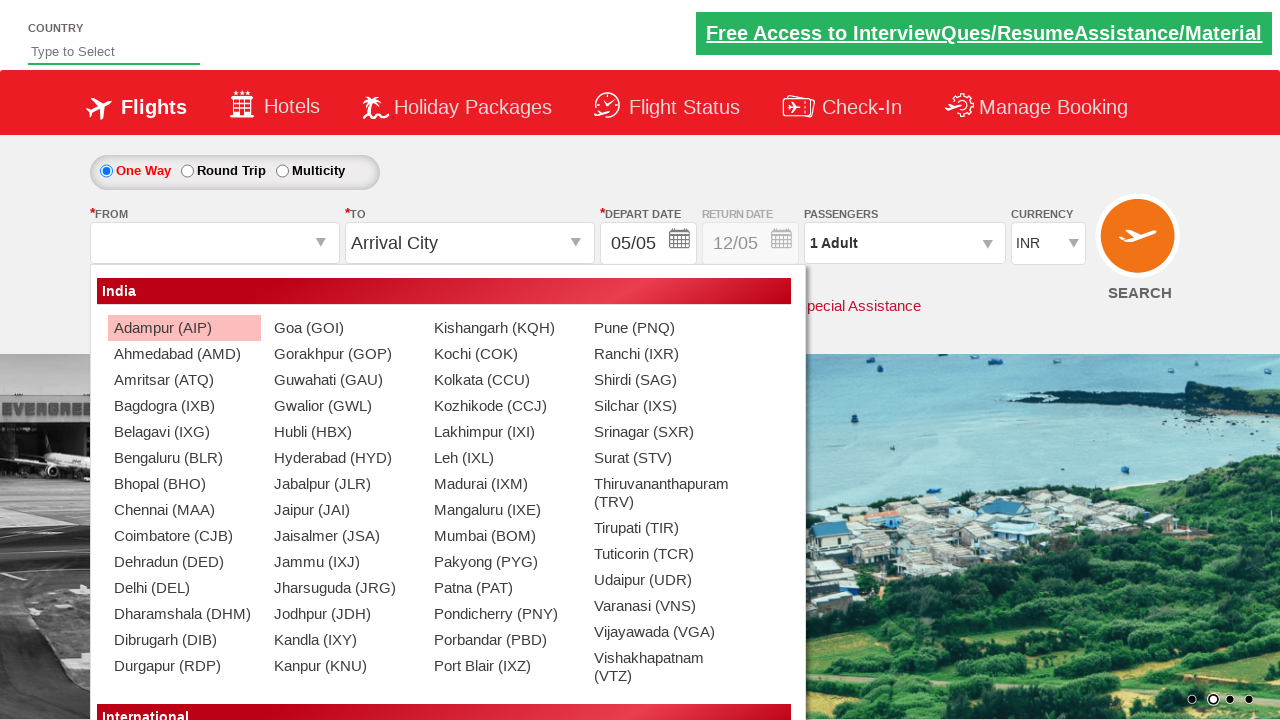

Found city:  Pune (PNQ)
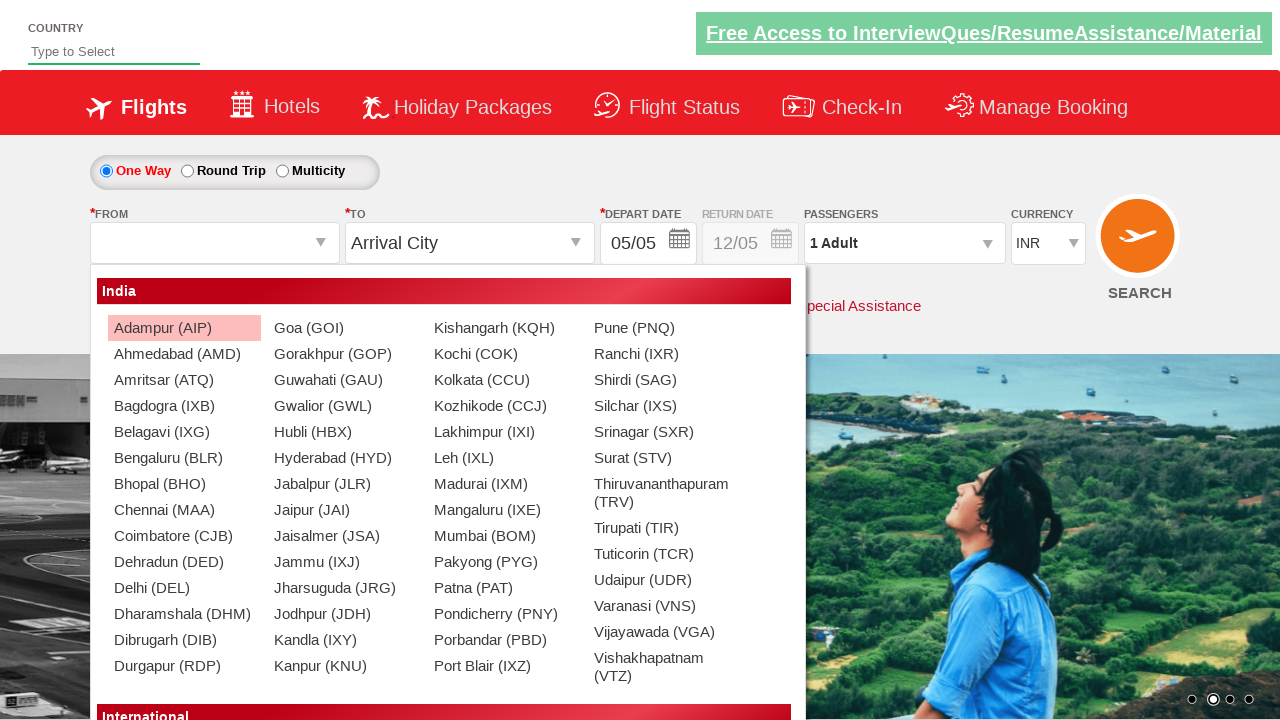

Found city:  Ranchi (IXR)
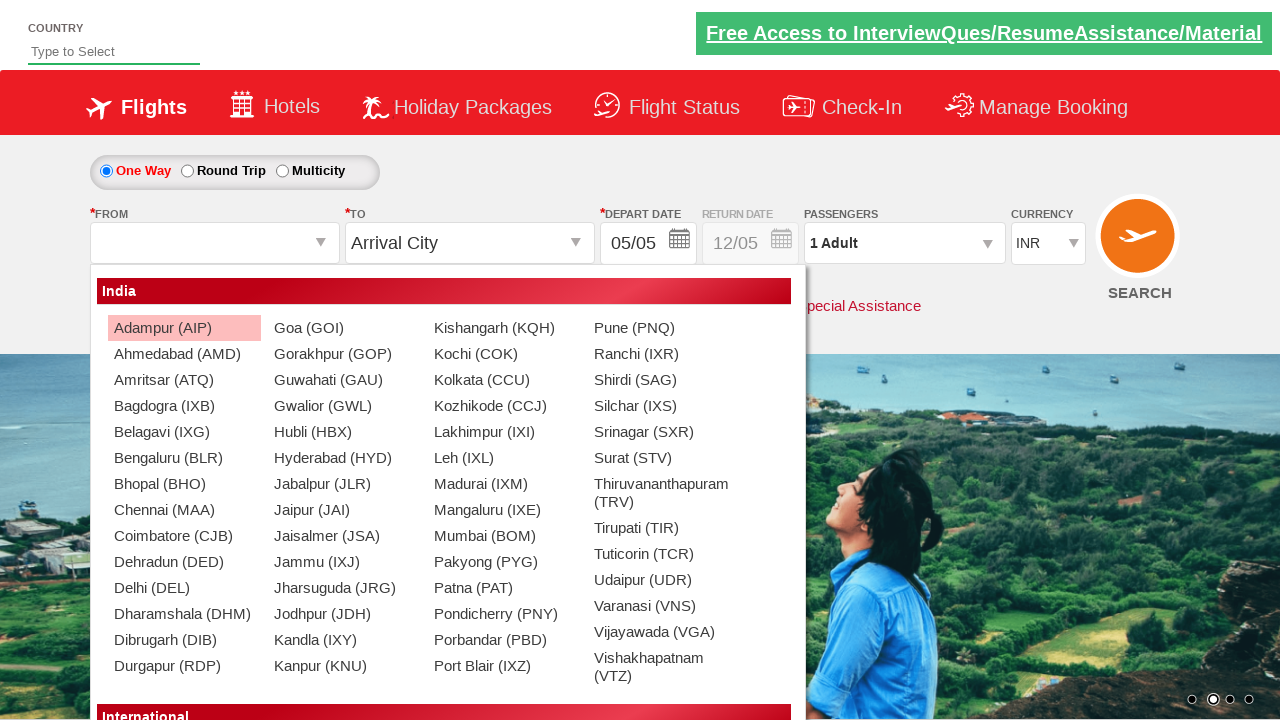

Found city:  Shirdi (SAG)
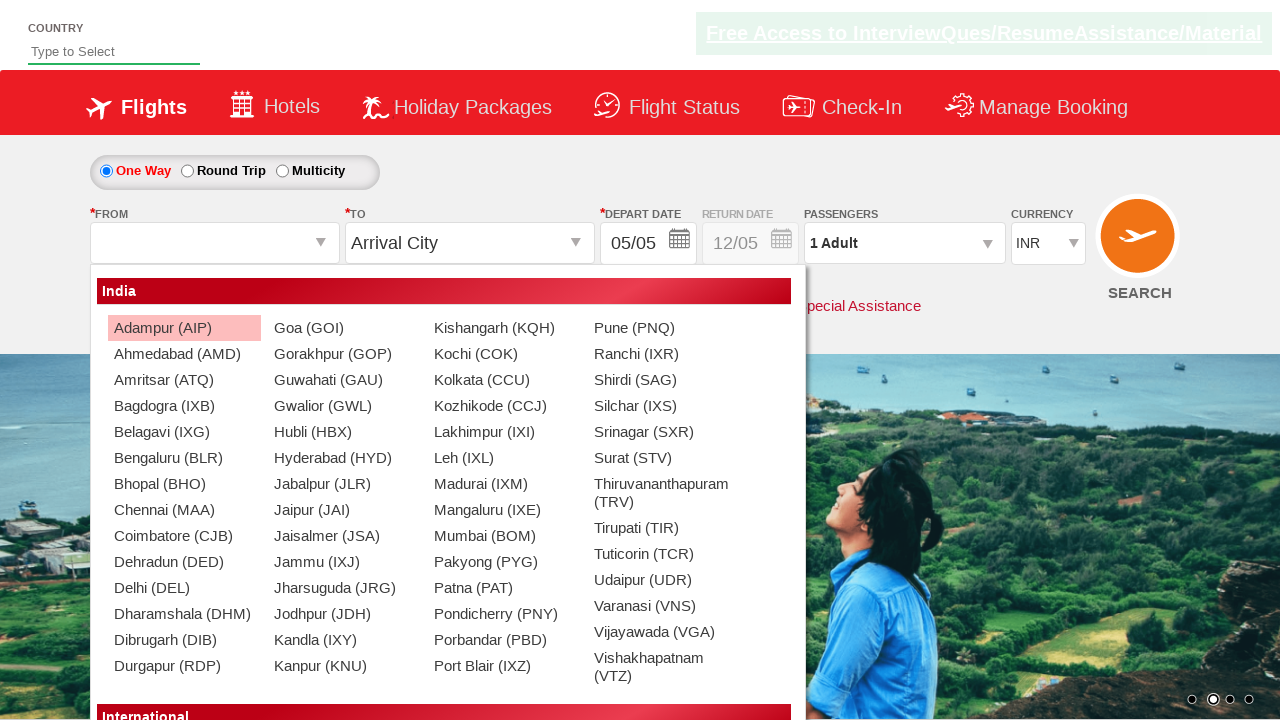

Found city:  Silchar (IXS)
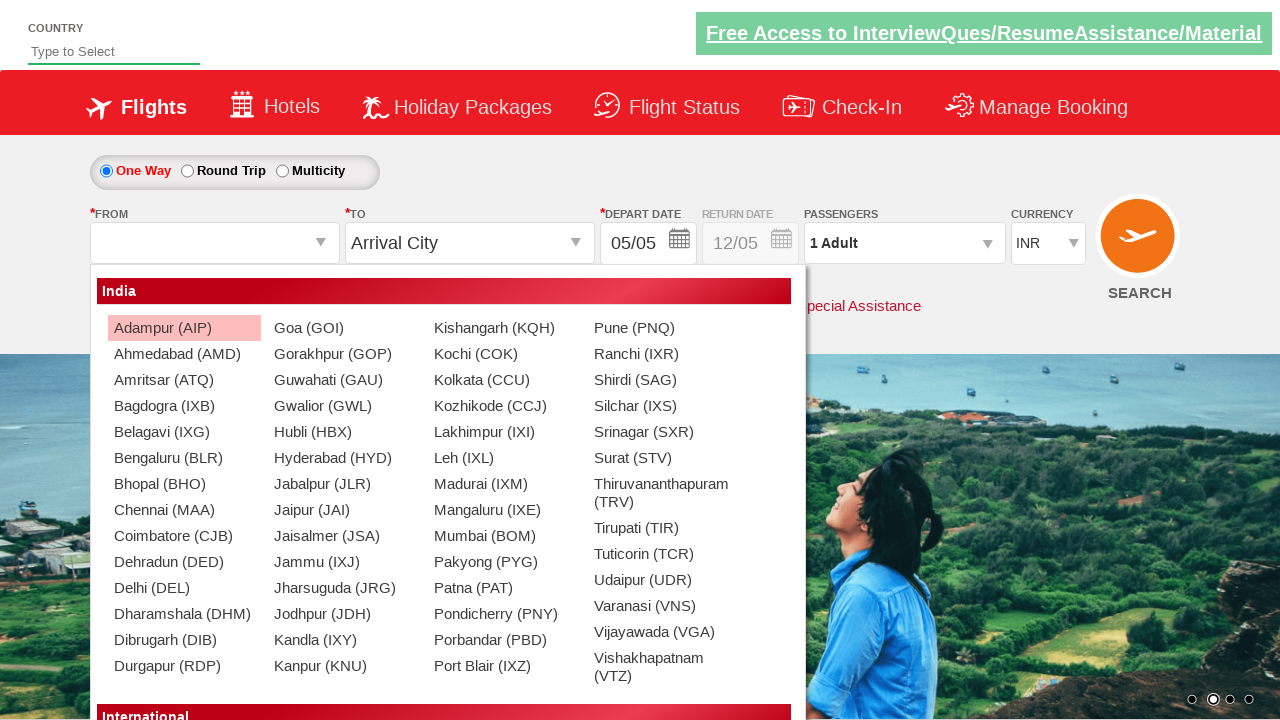

Found city:  Srinagar (SXR)
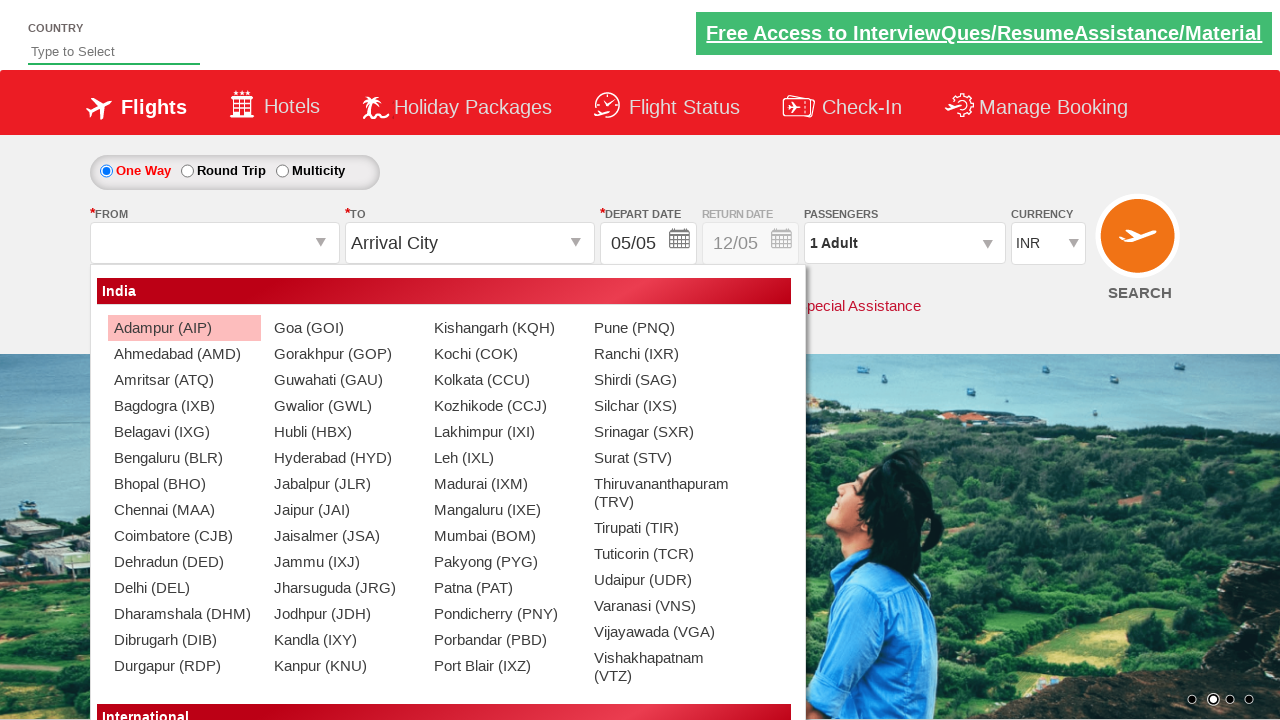

Found city:  Surat (STV)
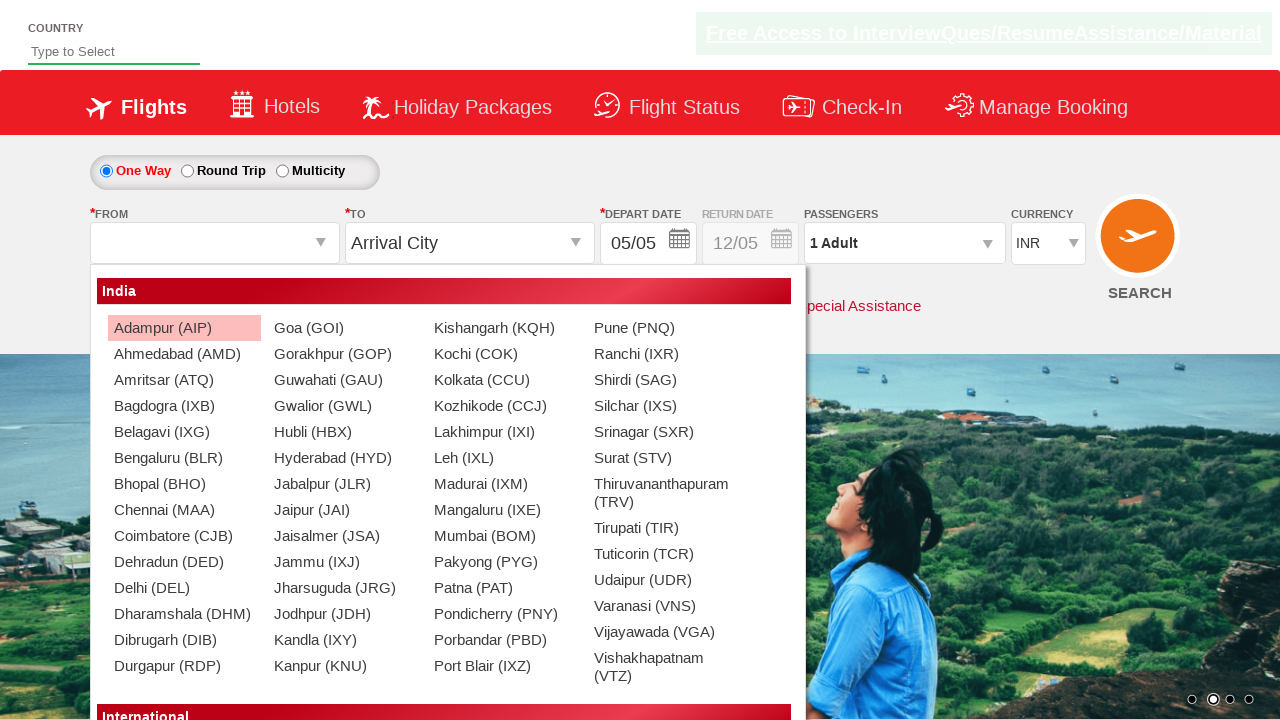

Found city:  Thiruvananthapuram (TRV)
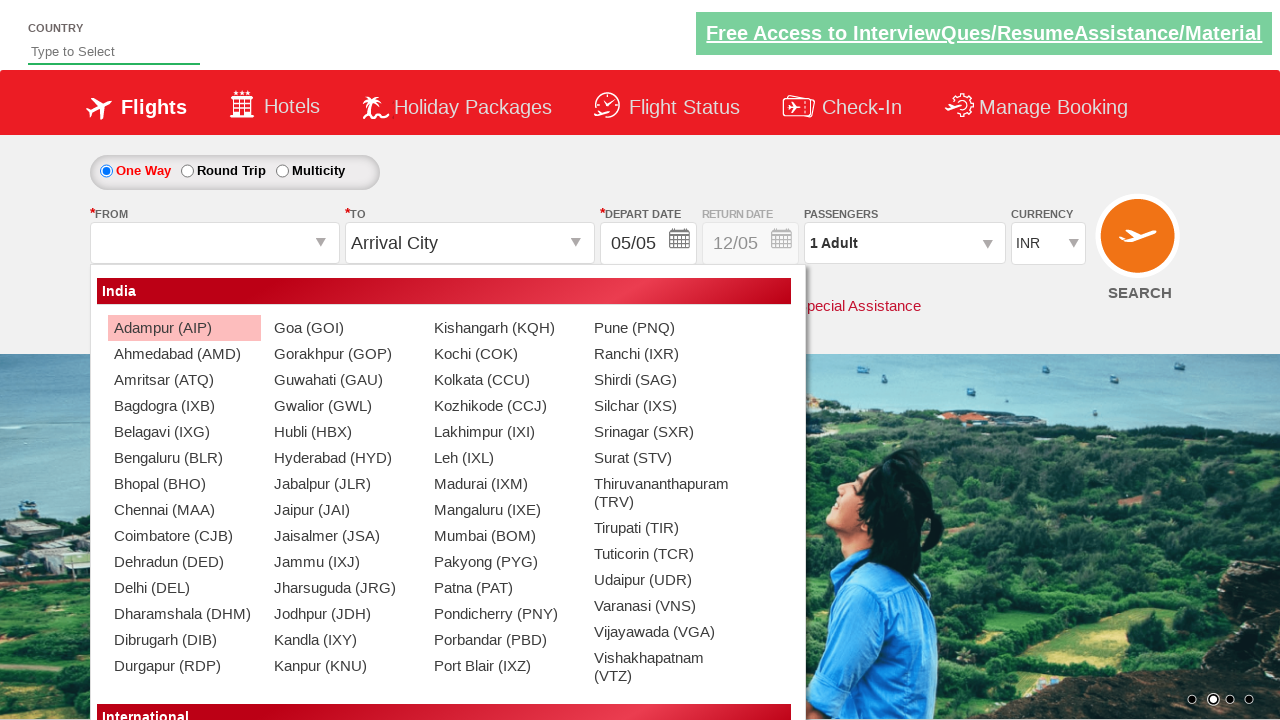

Found city:  Tirupati (TIR)
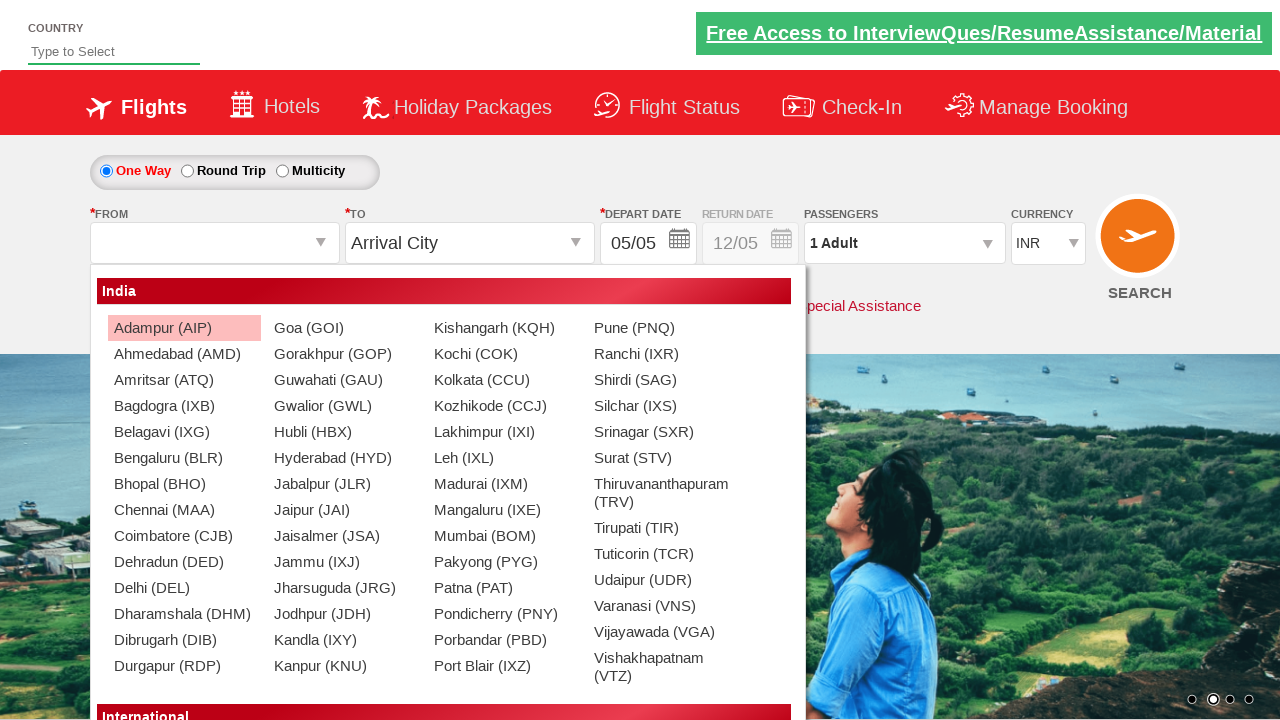

Found city:  Tuticorin (TCR)
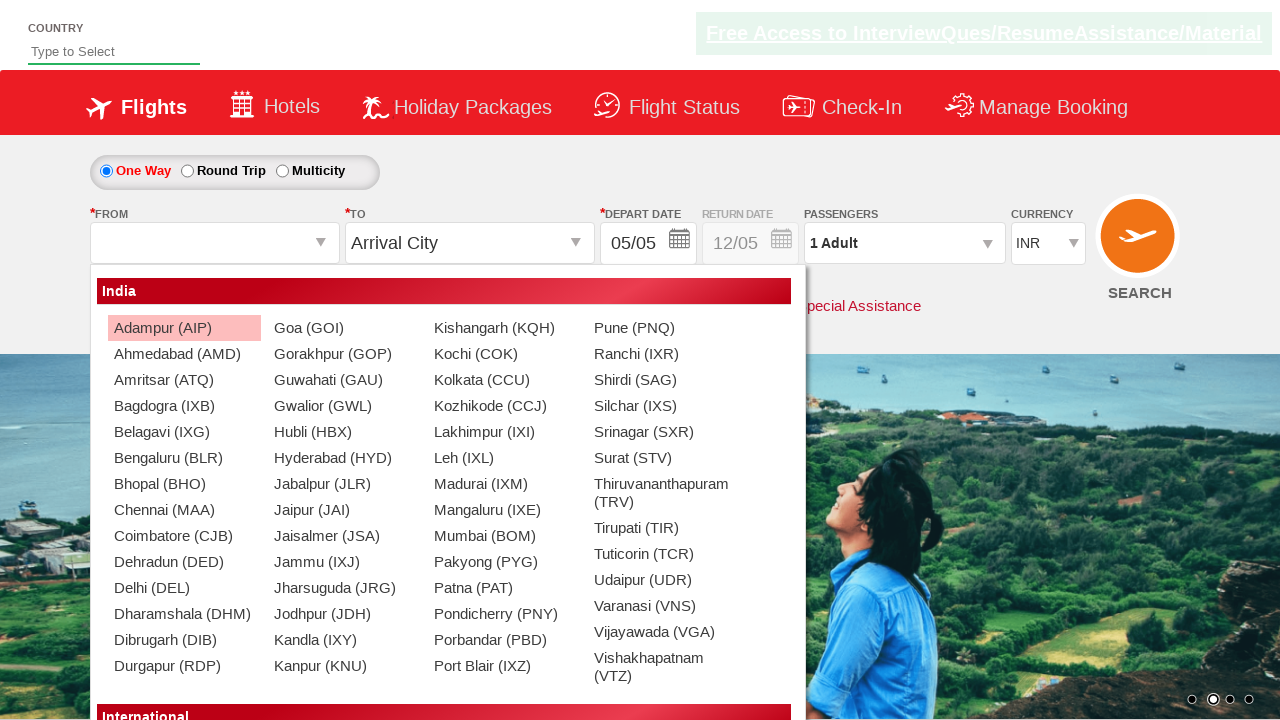

Found city:  Udaipur (UDR)
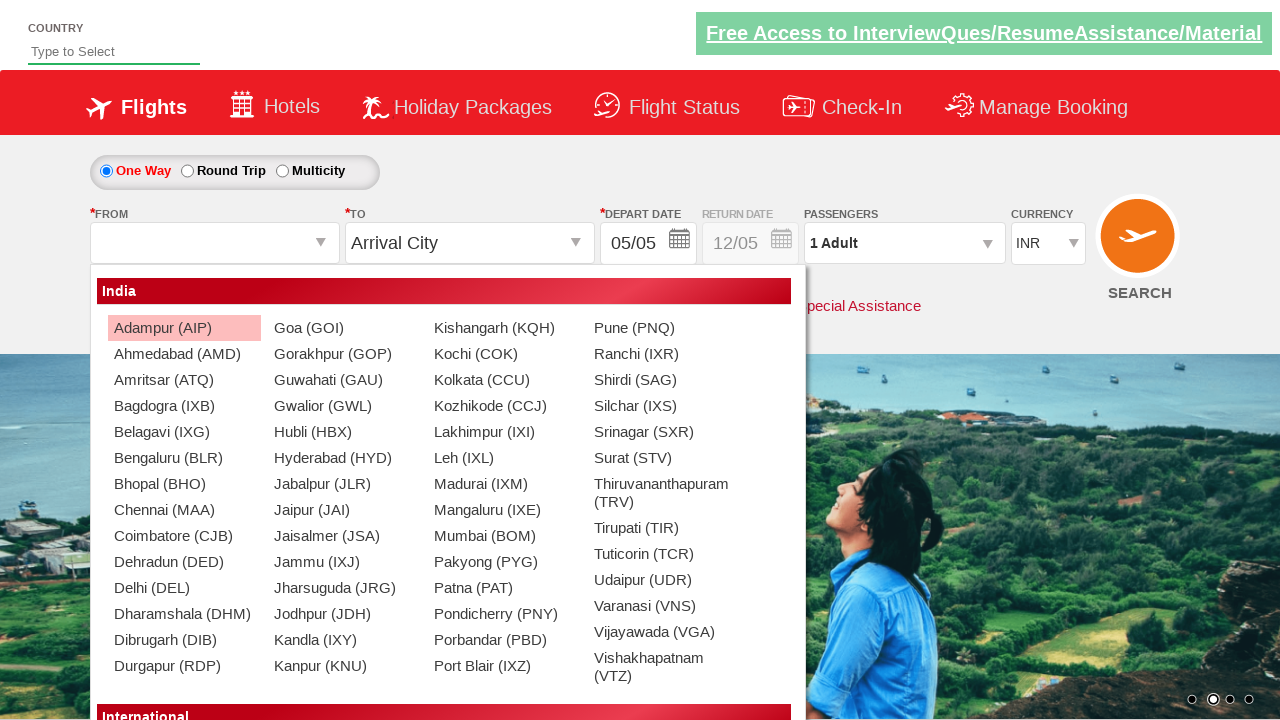

Found city:  Varanasi (VNS)
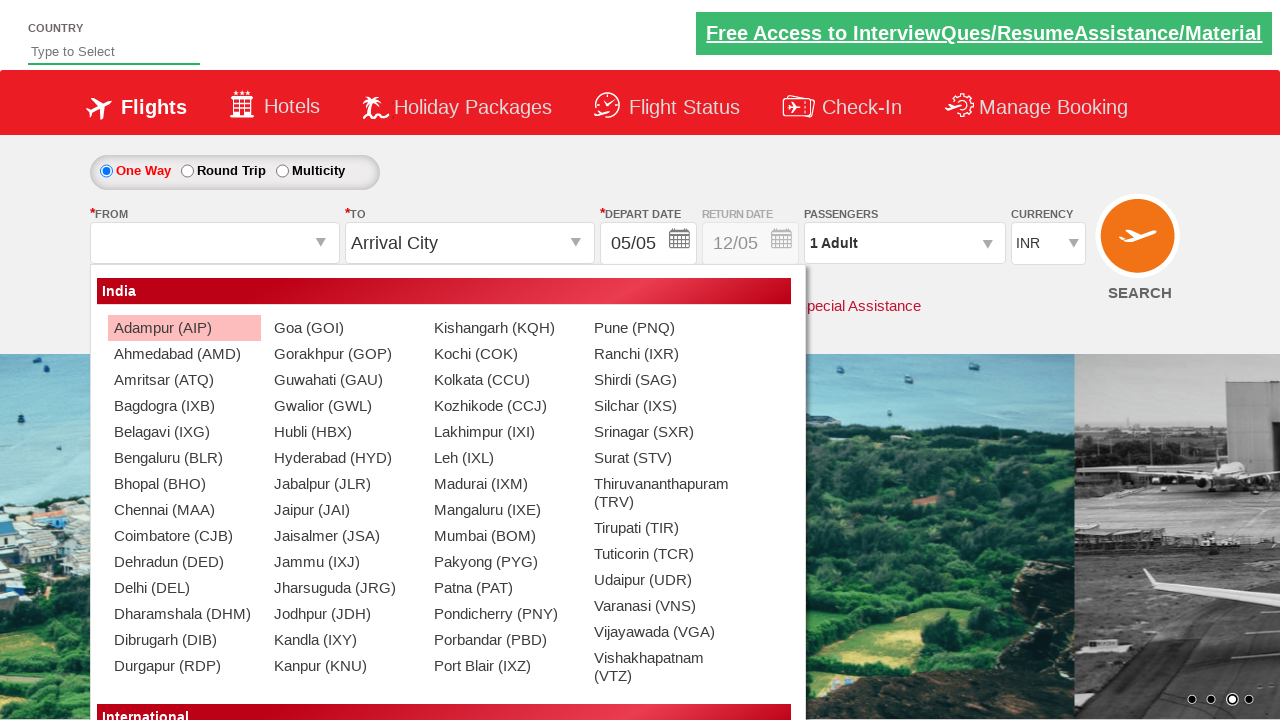

Found city:  Vijayawada (VGA)
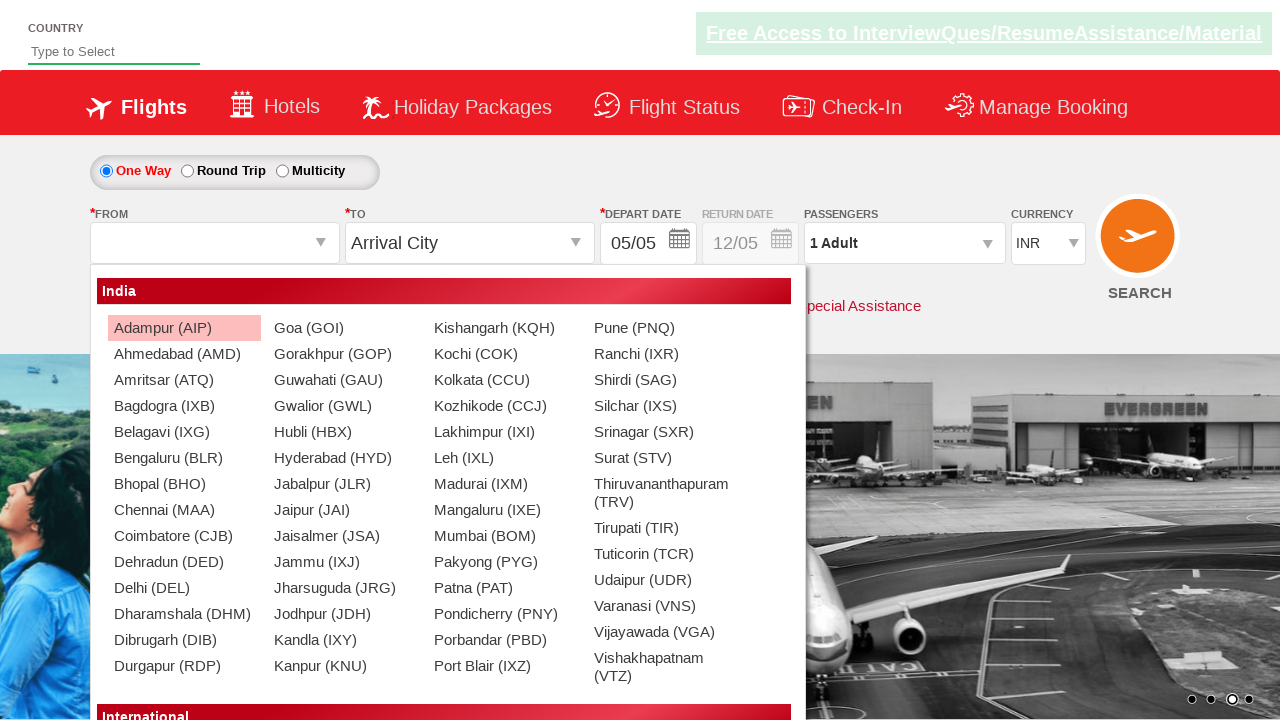

Found city:  Vishakhapatnam (VTZ)
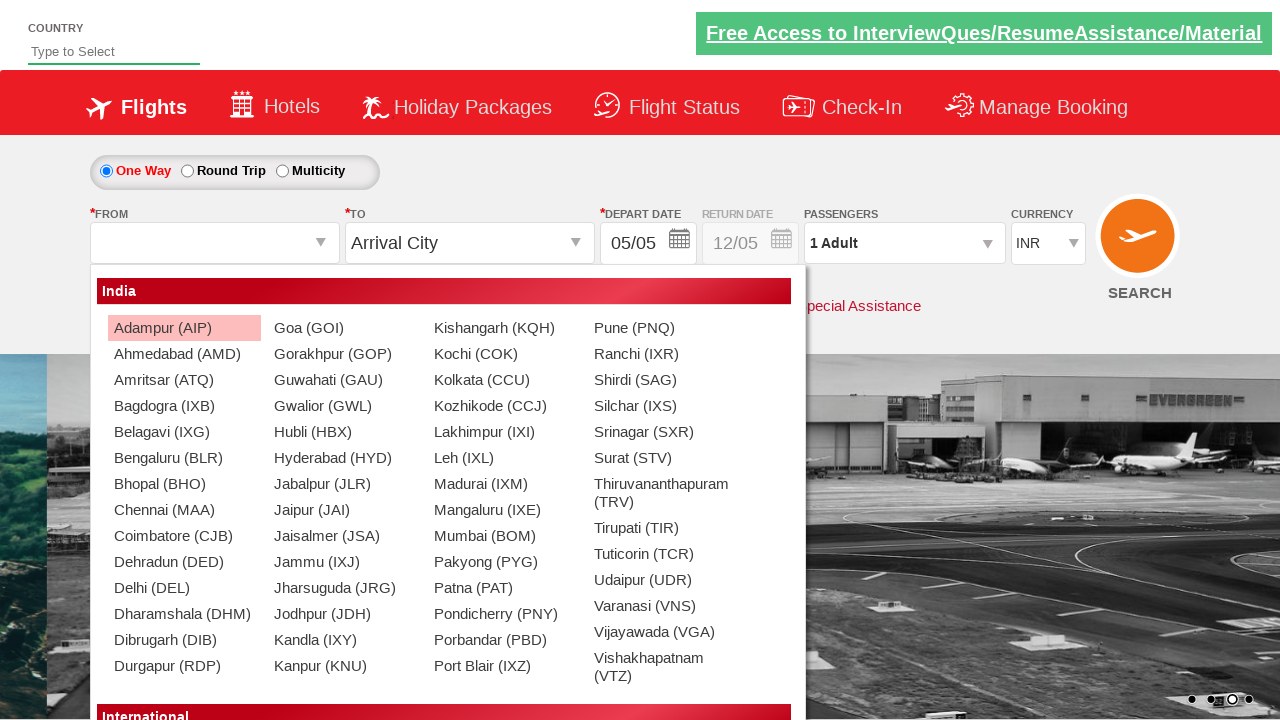

Selected origin airport KNU at (344, 666) on a[value='KNU']
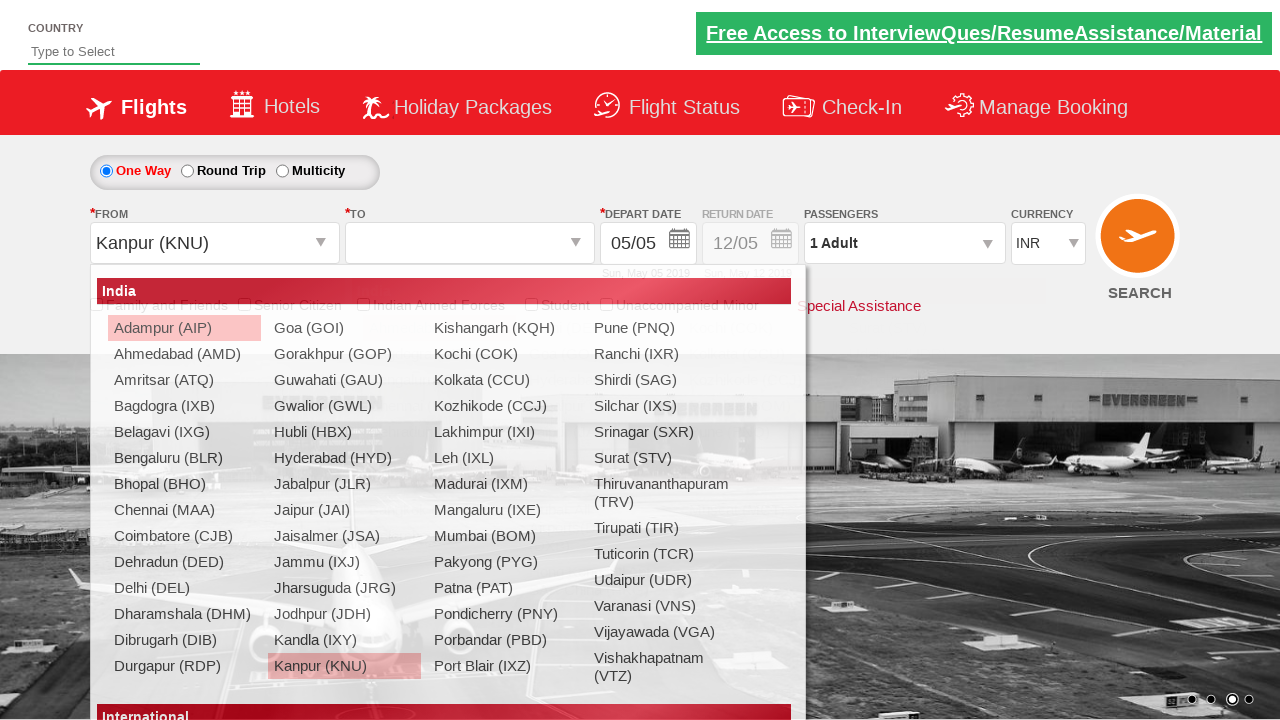

Selected destination airport MAA at (439, 406) on div[id*='destinationStation'] a[value='MAA']
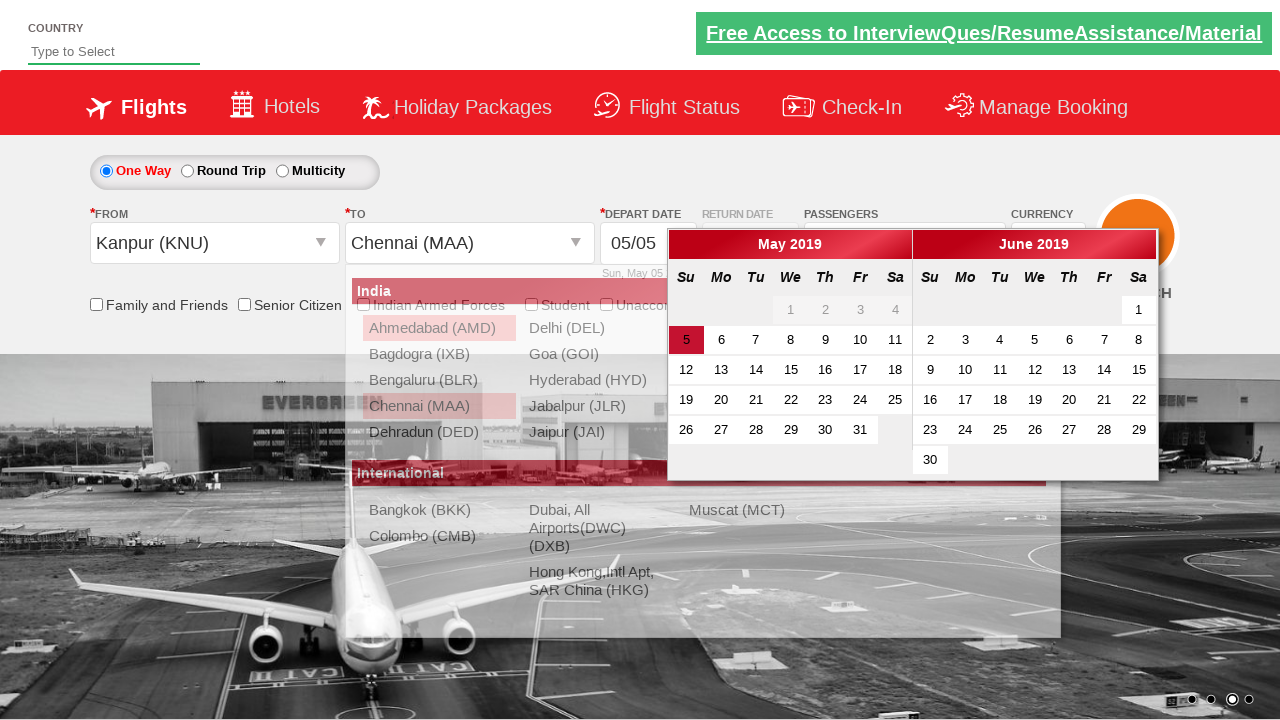

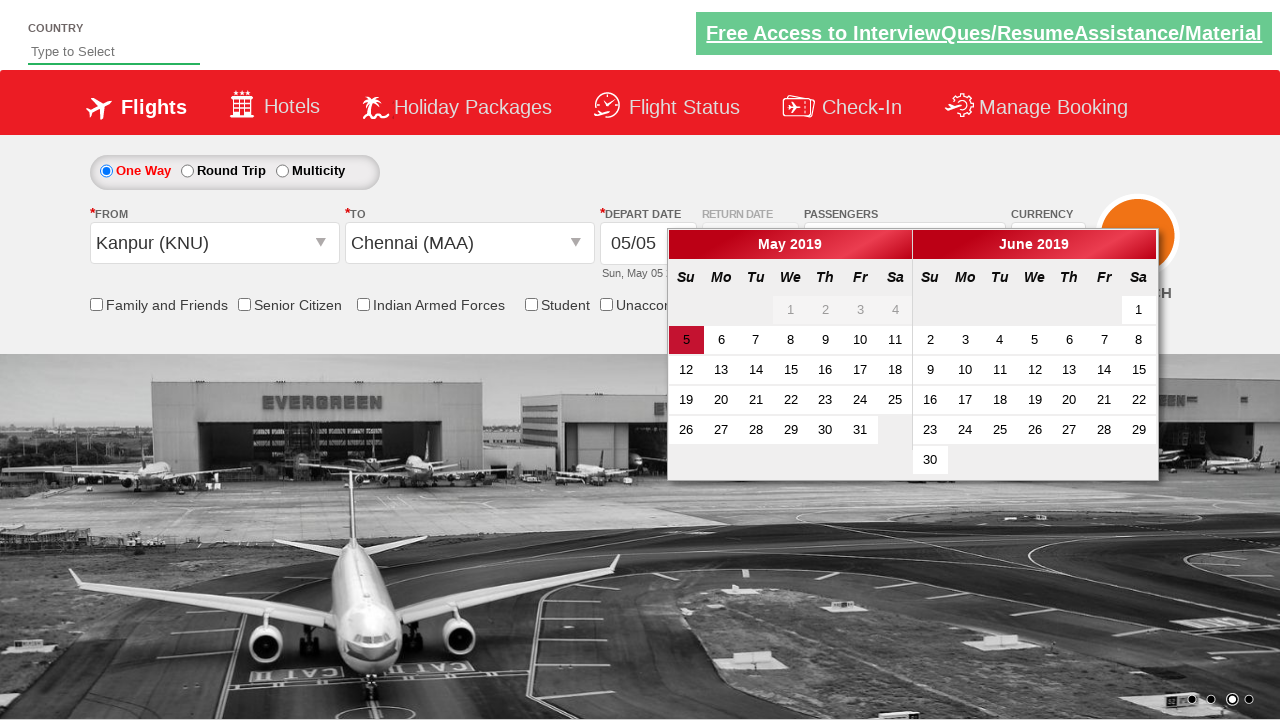